Tests opening multiple browser tabs via JavaScript execution and navigating between them, then closing extra tabs and returning to the original.

Starting URL: https://aws.amazon.com/free/

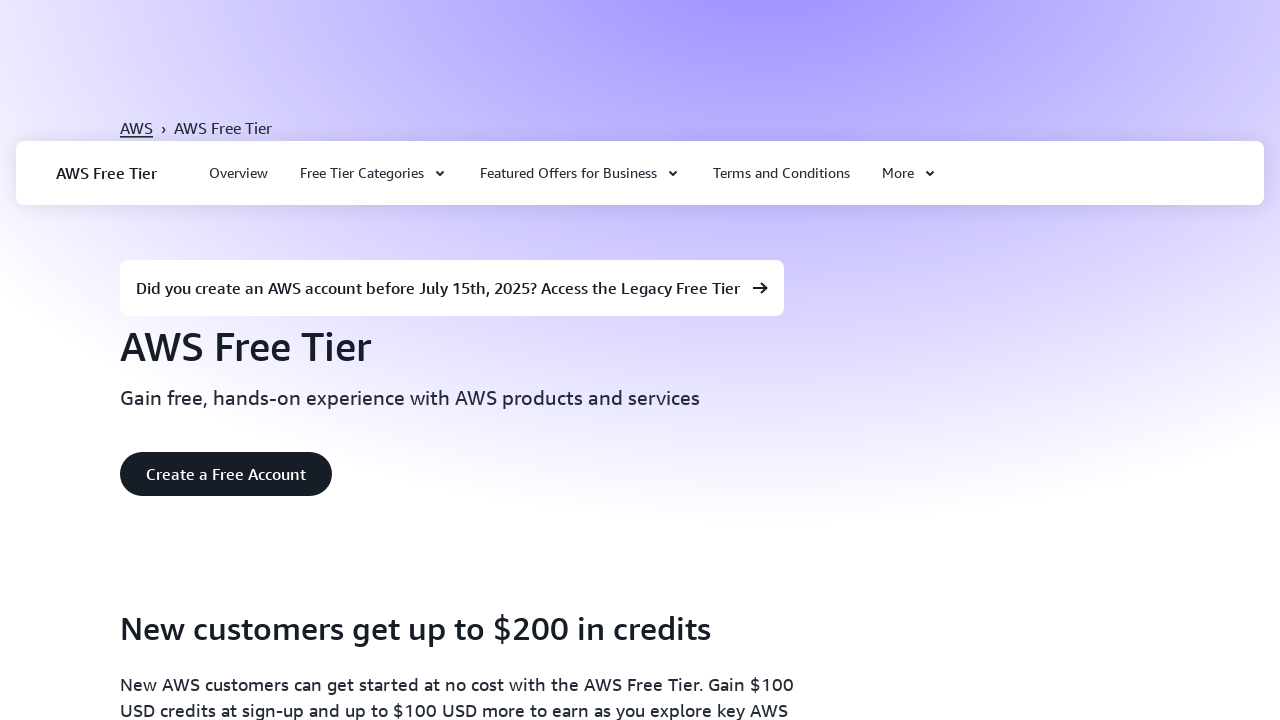

Set viewport to 1920x1080
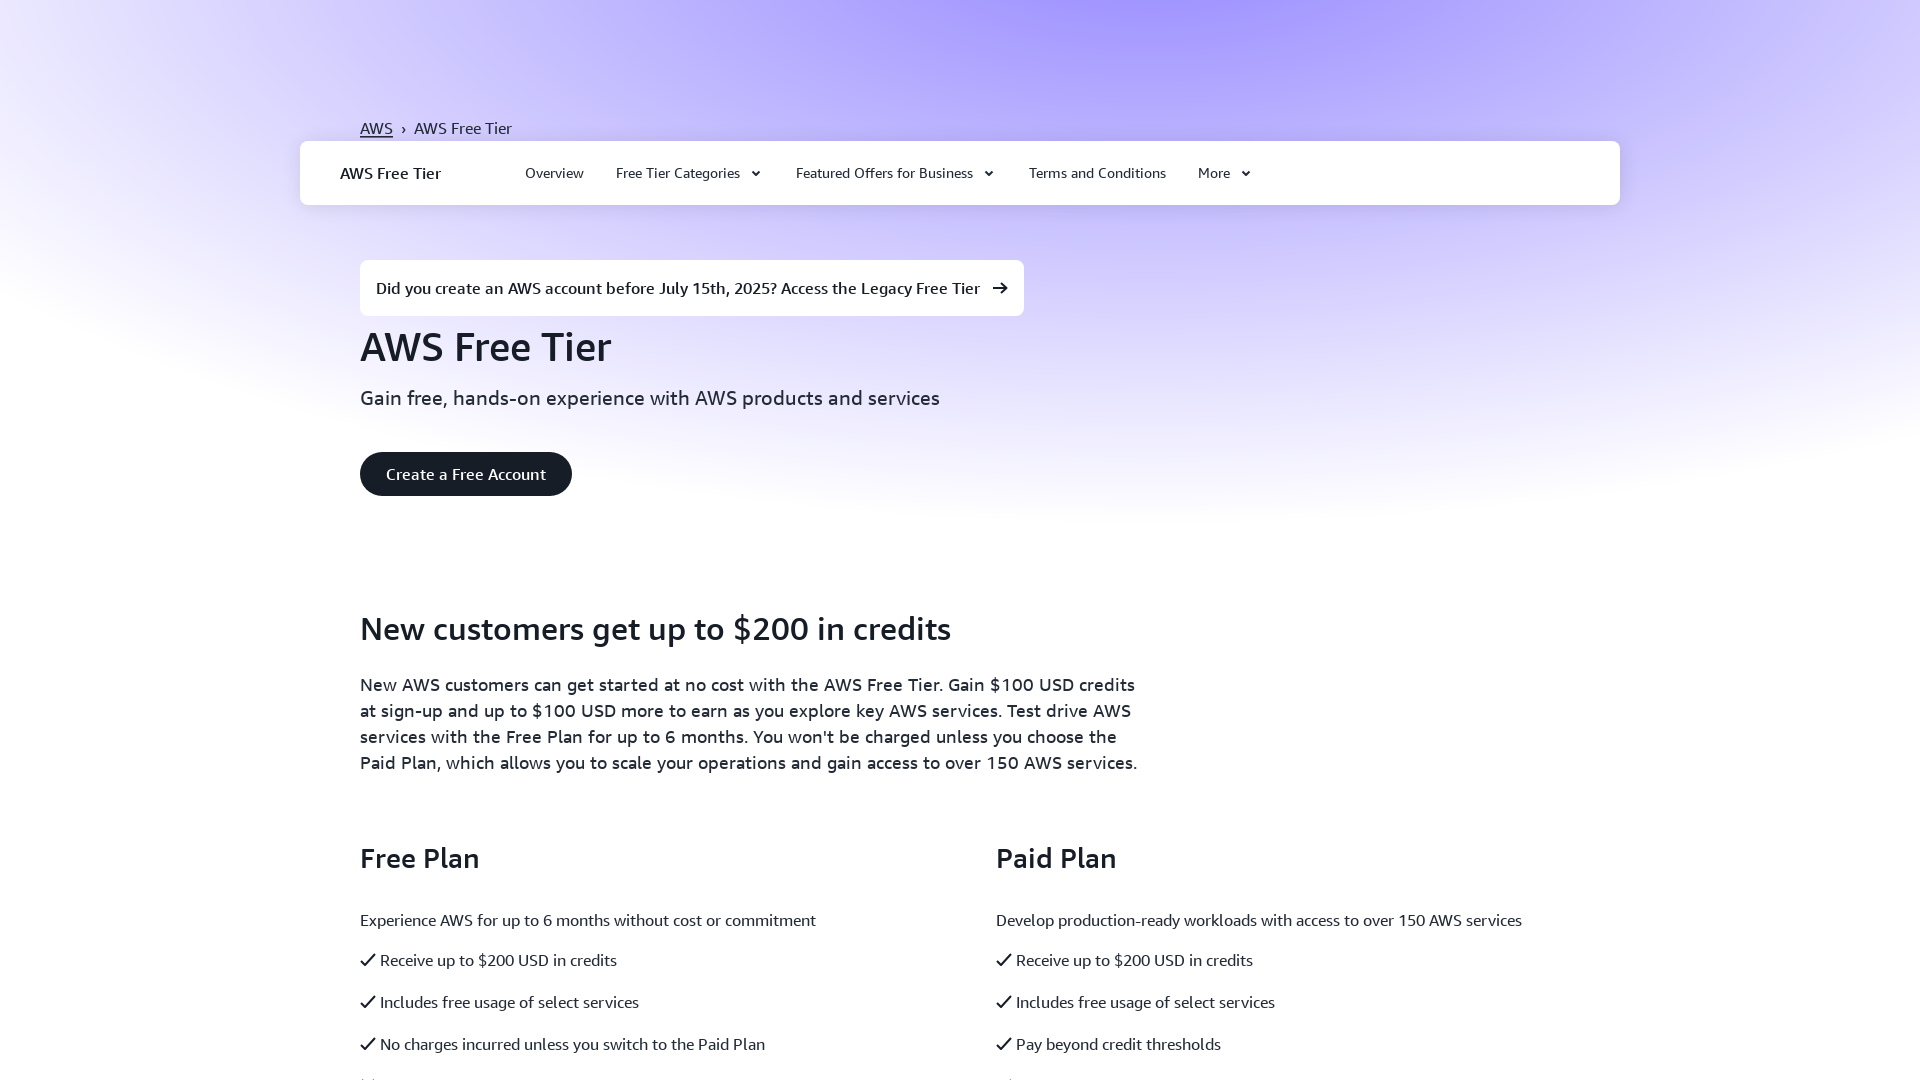

Opened first new tab
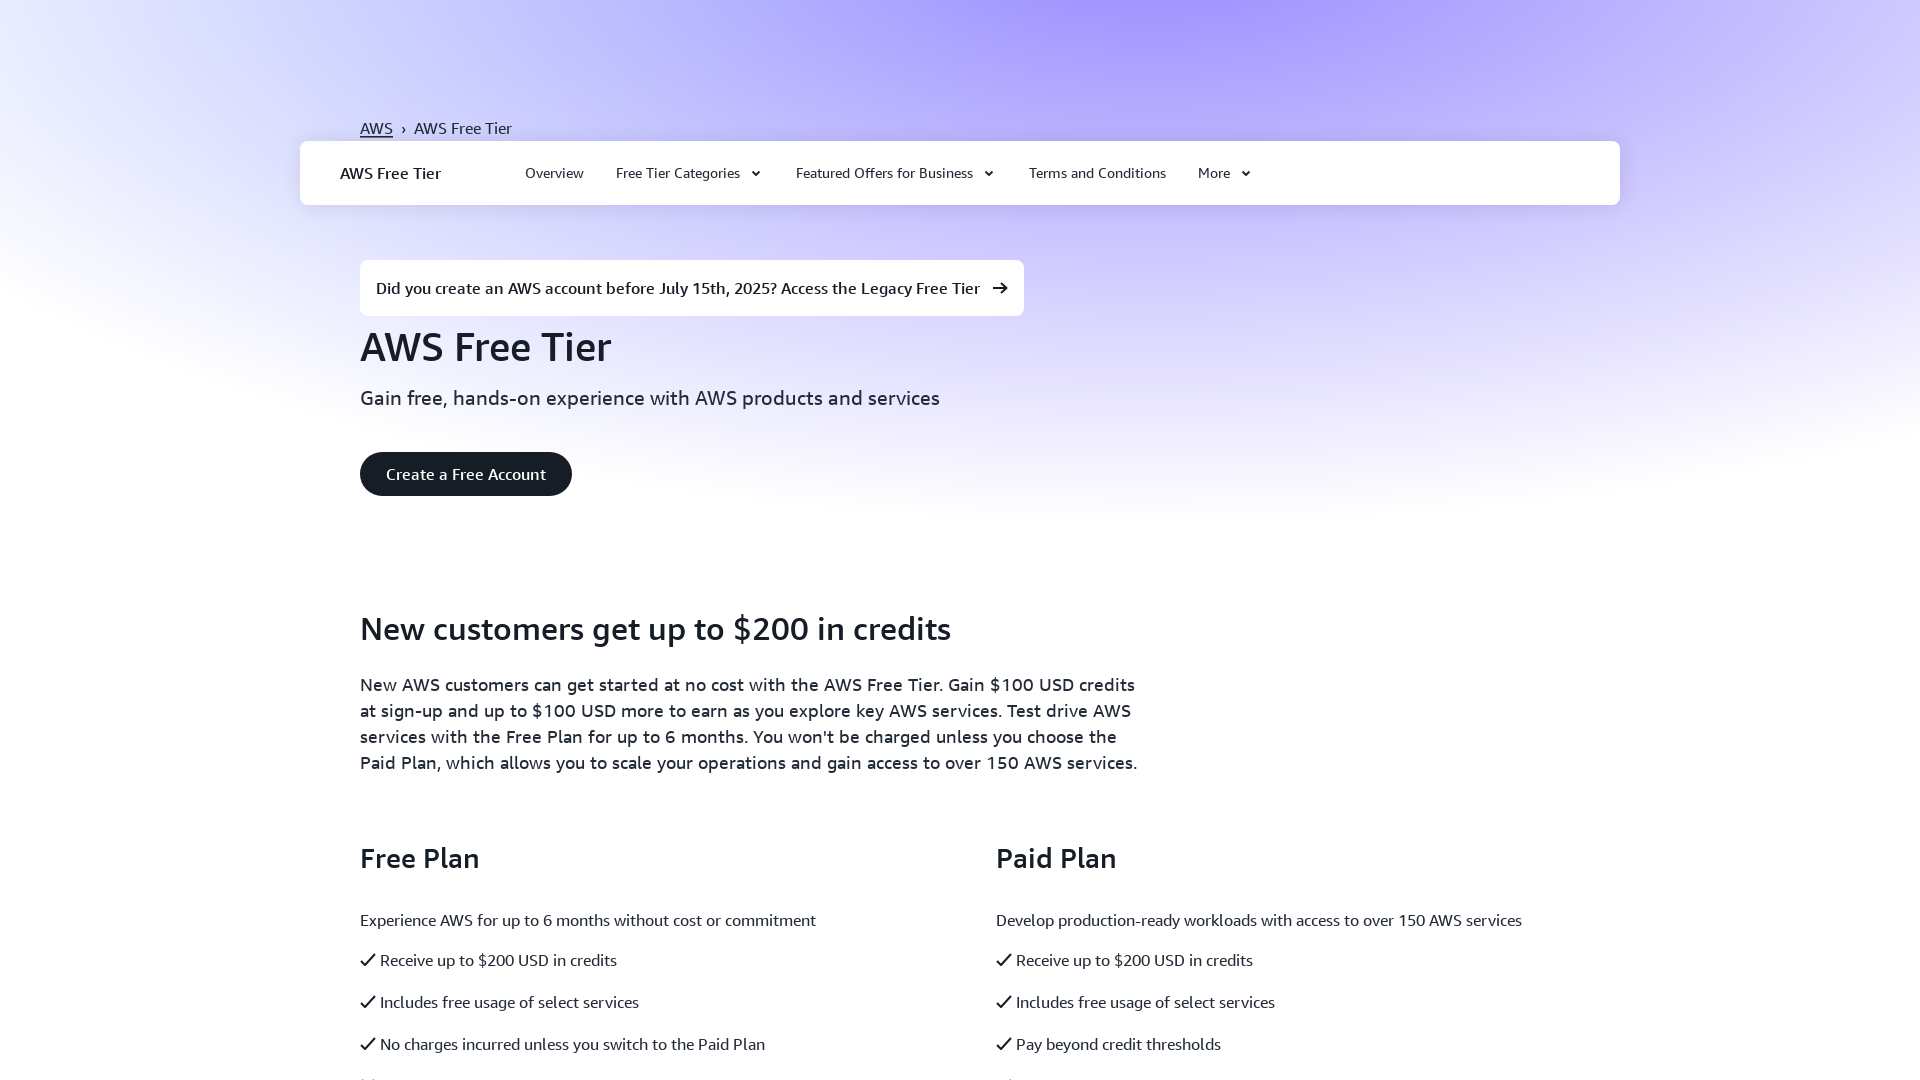

Navigated first tab to AWS Capgemini partners page
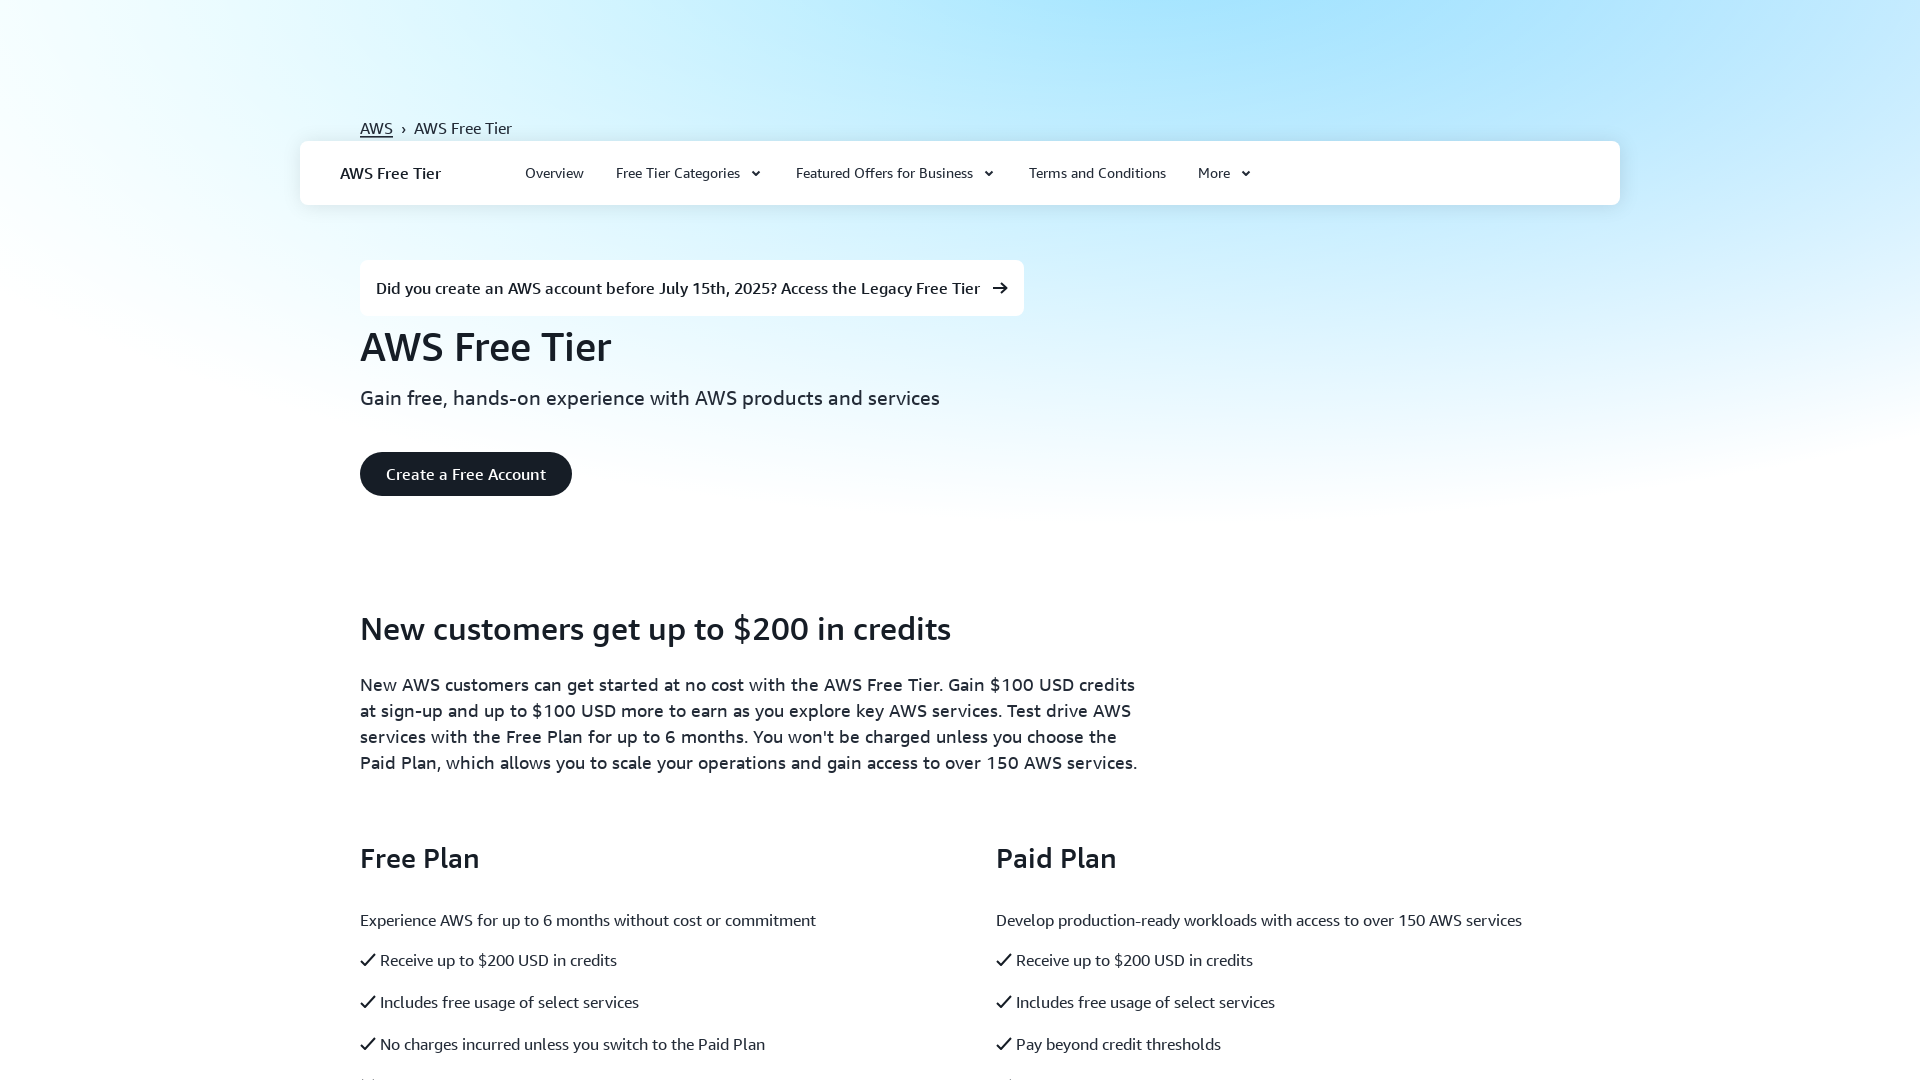

Opened second new tab
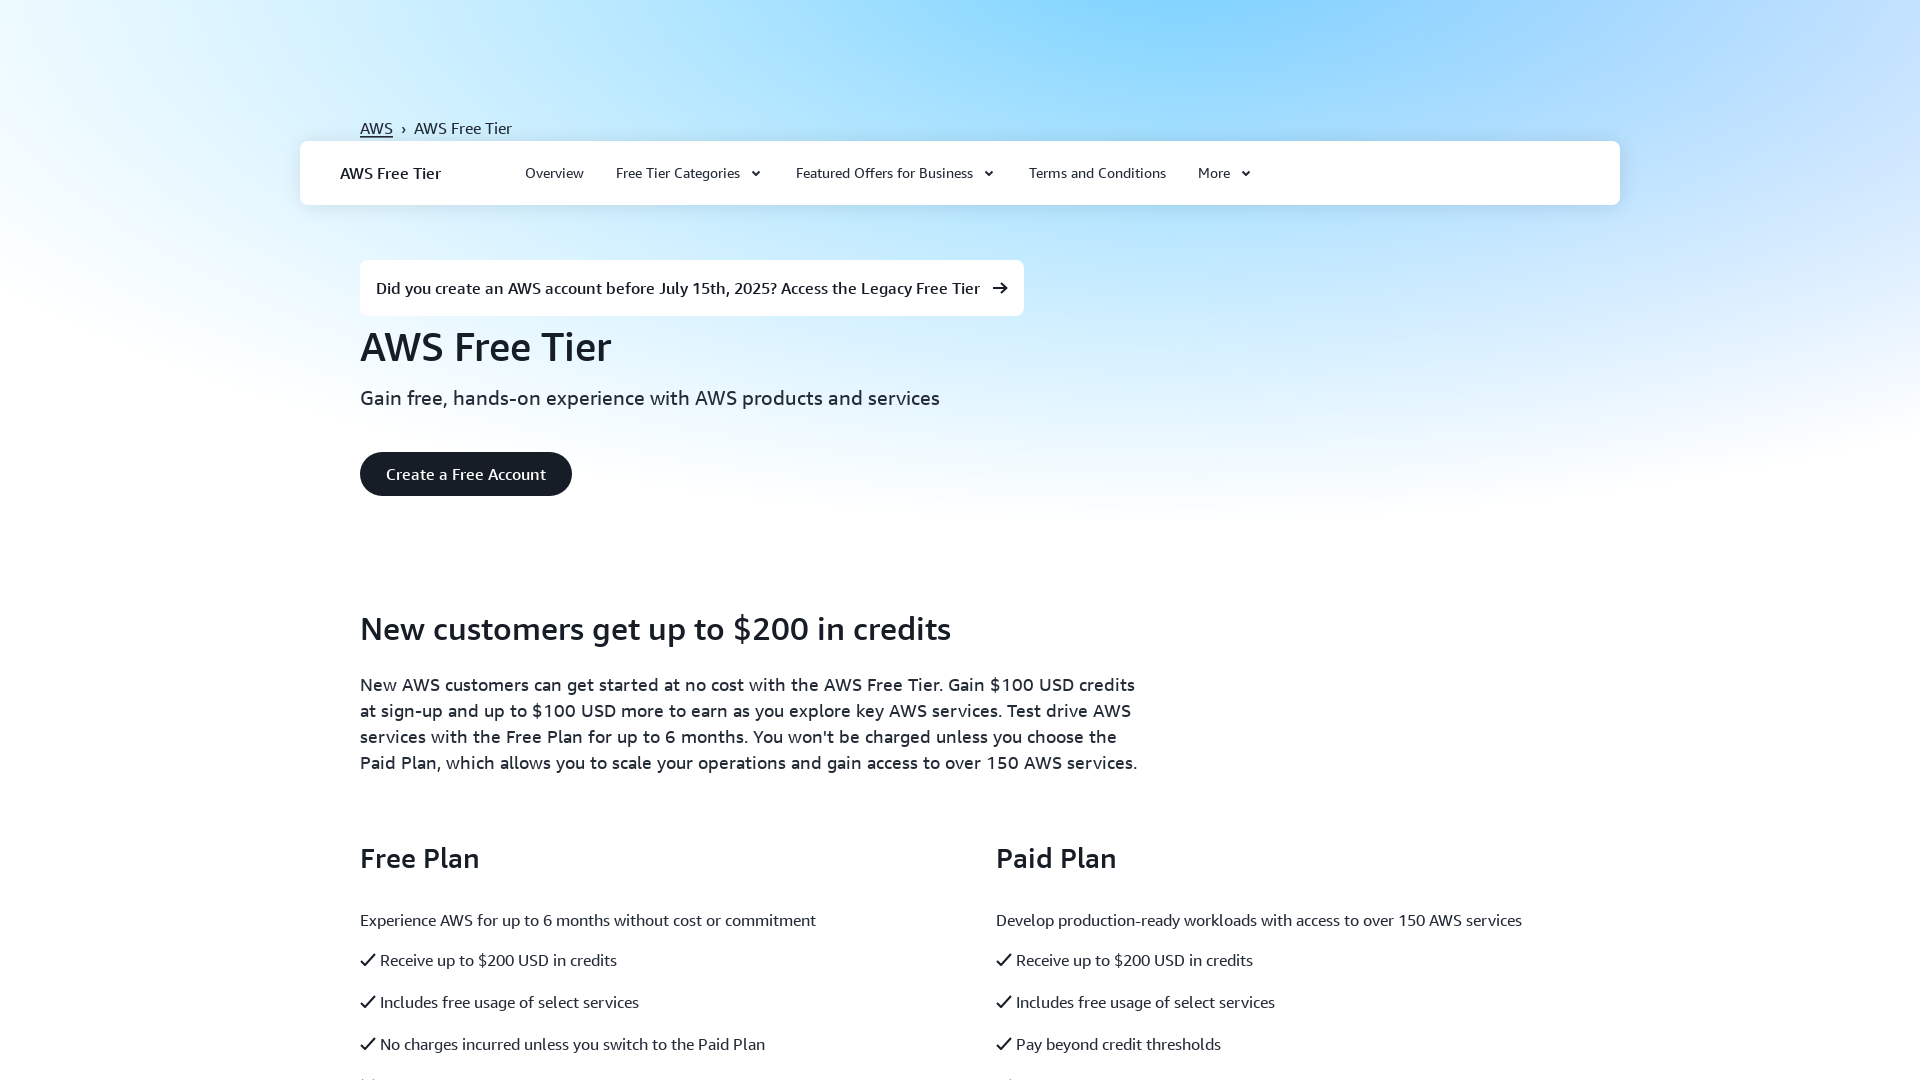

Navigated second tab to AWS Q page
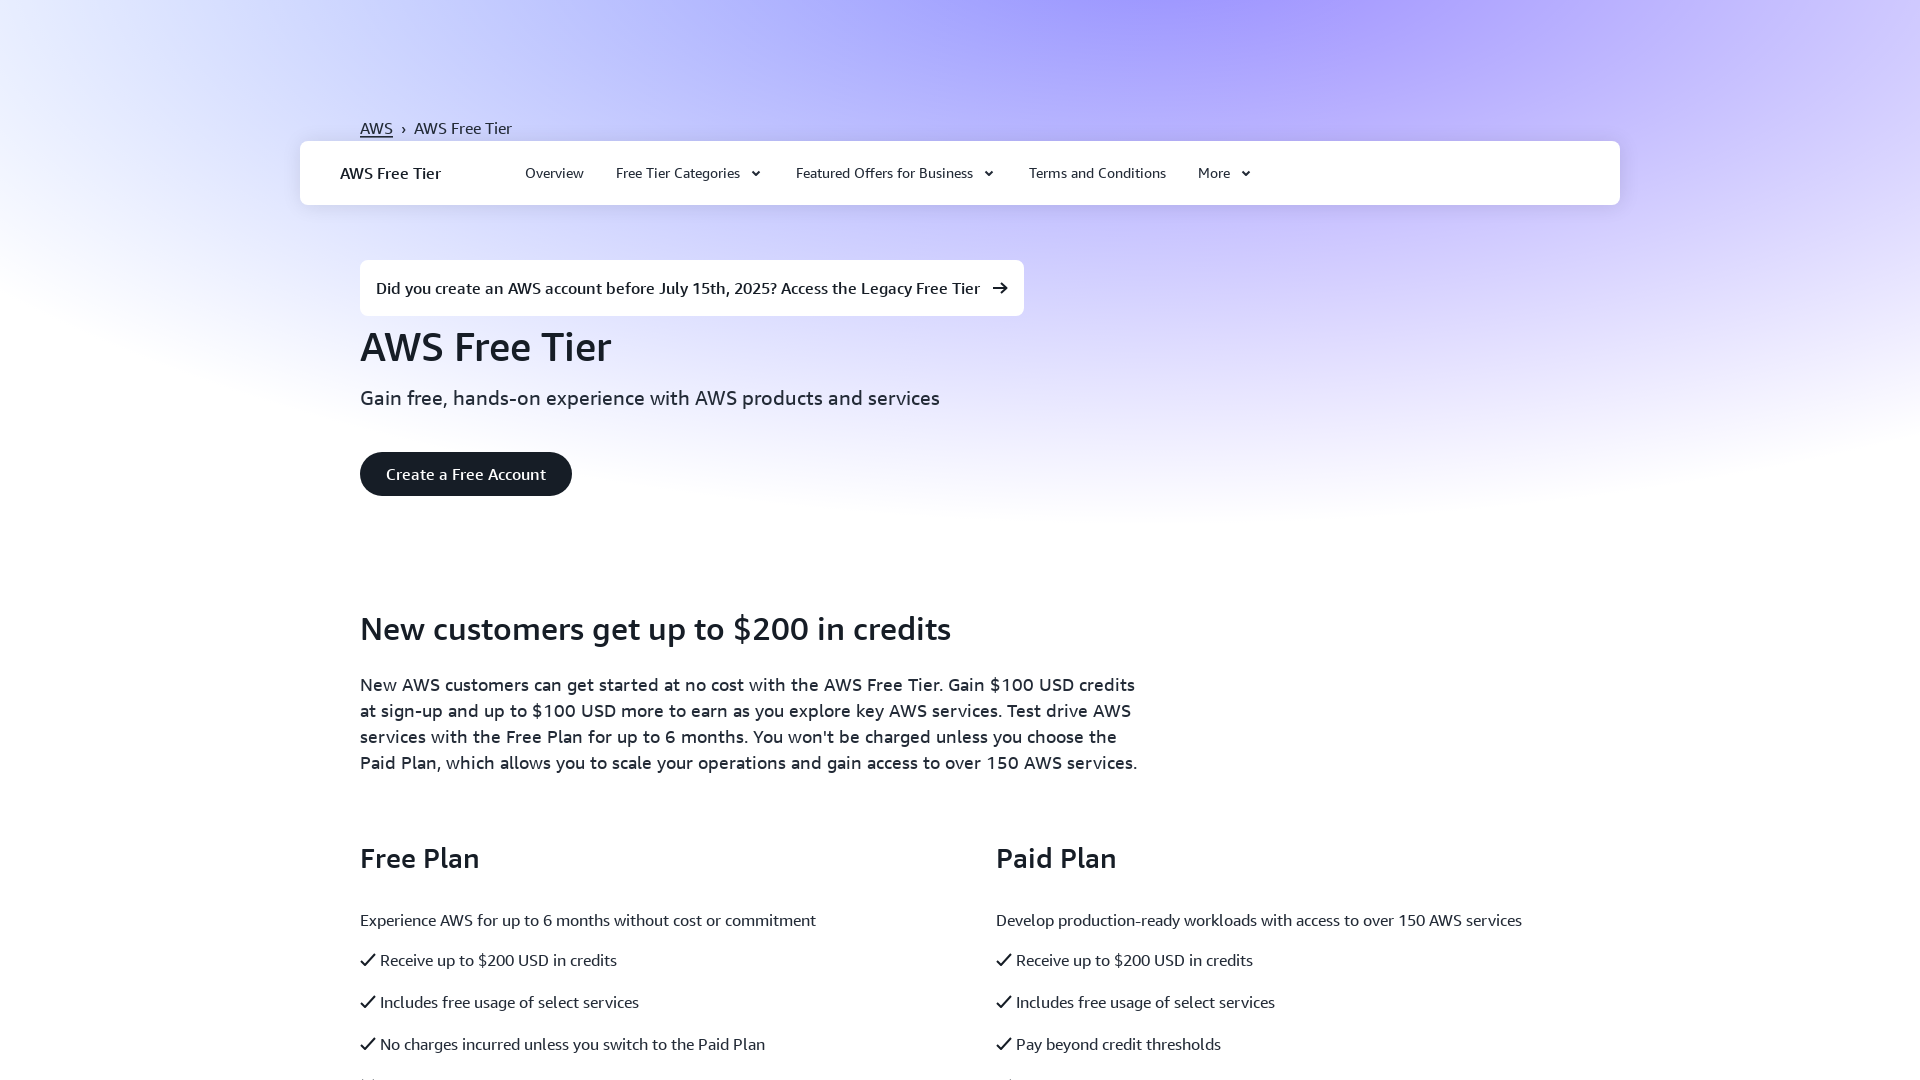

Opened third new tab
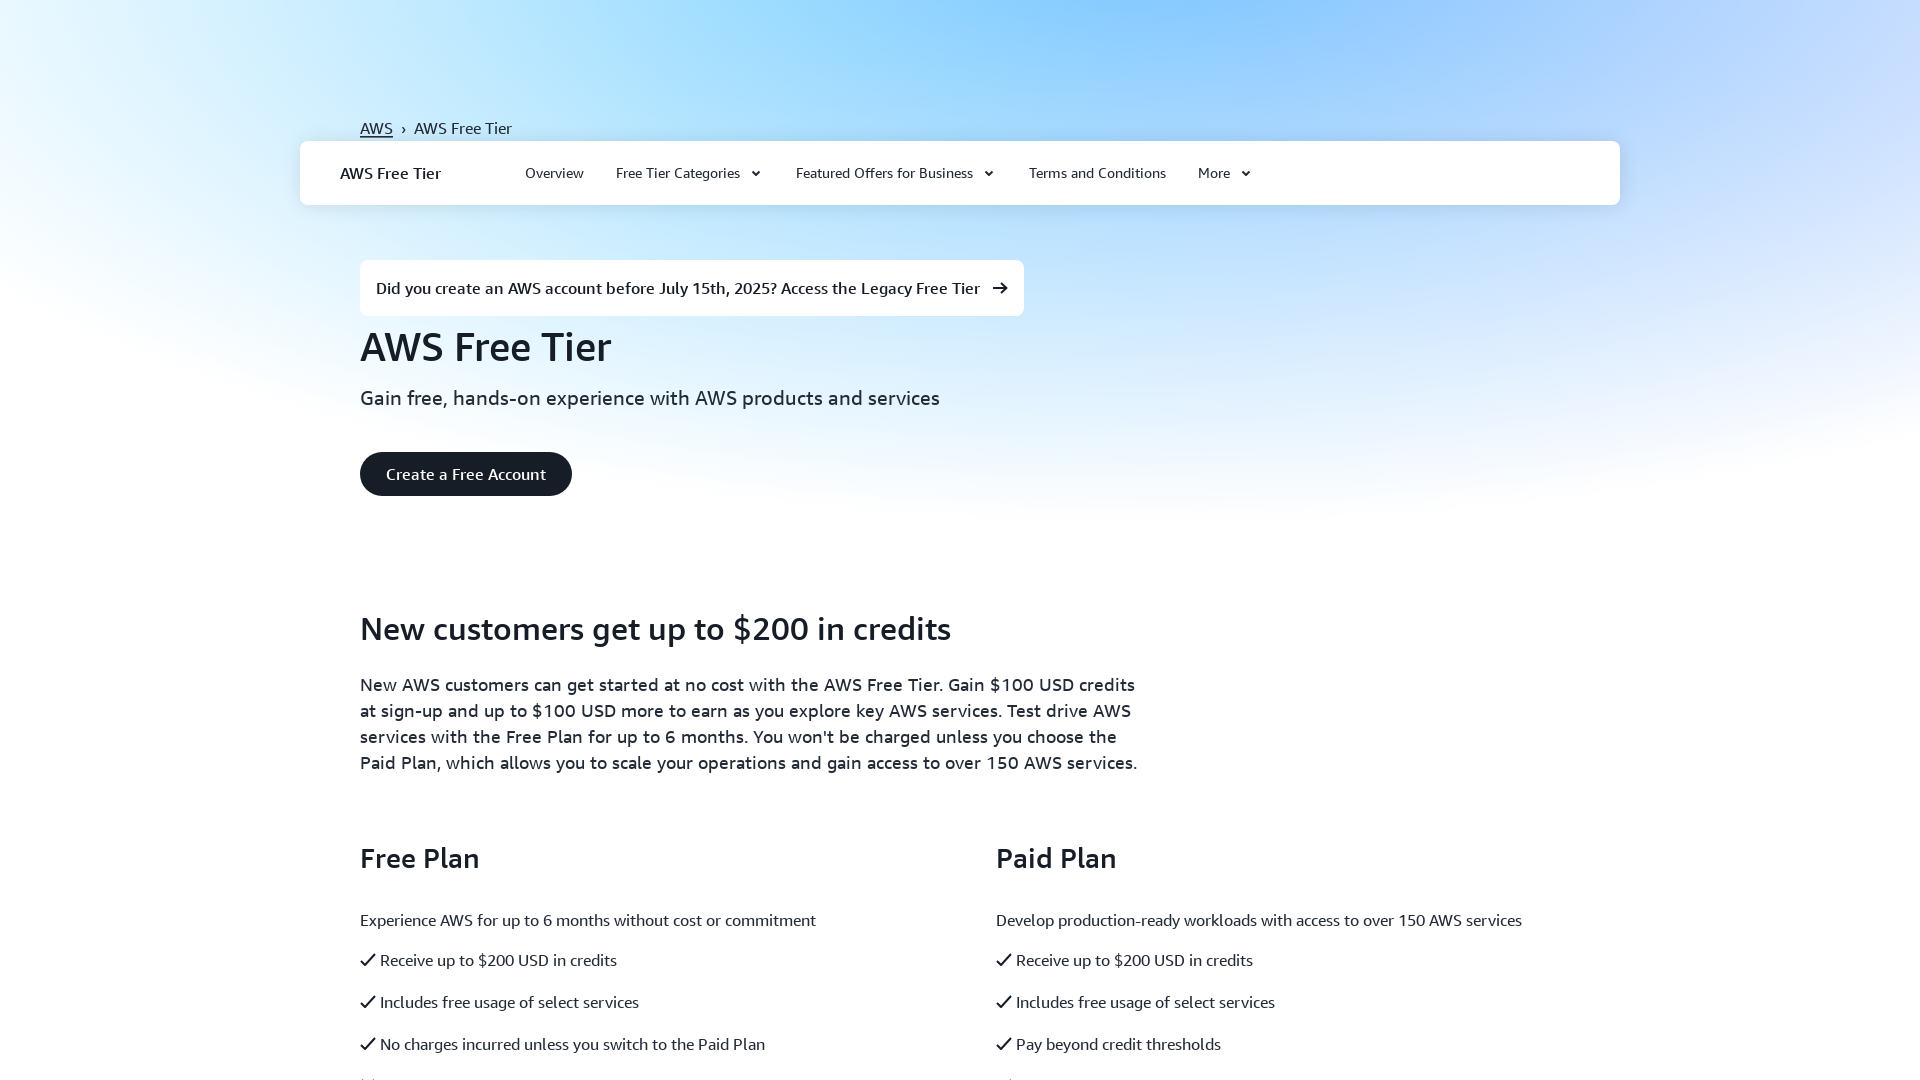

Navigated third tab to AWS homepage
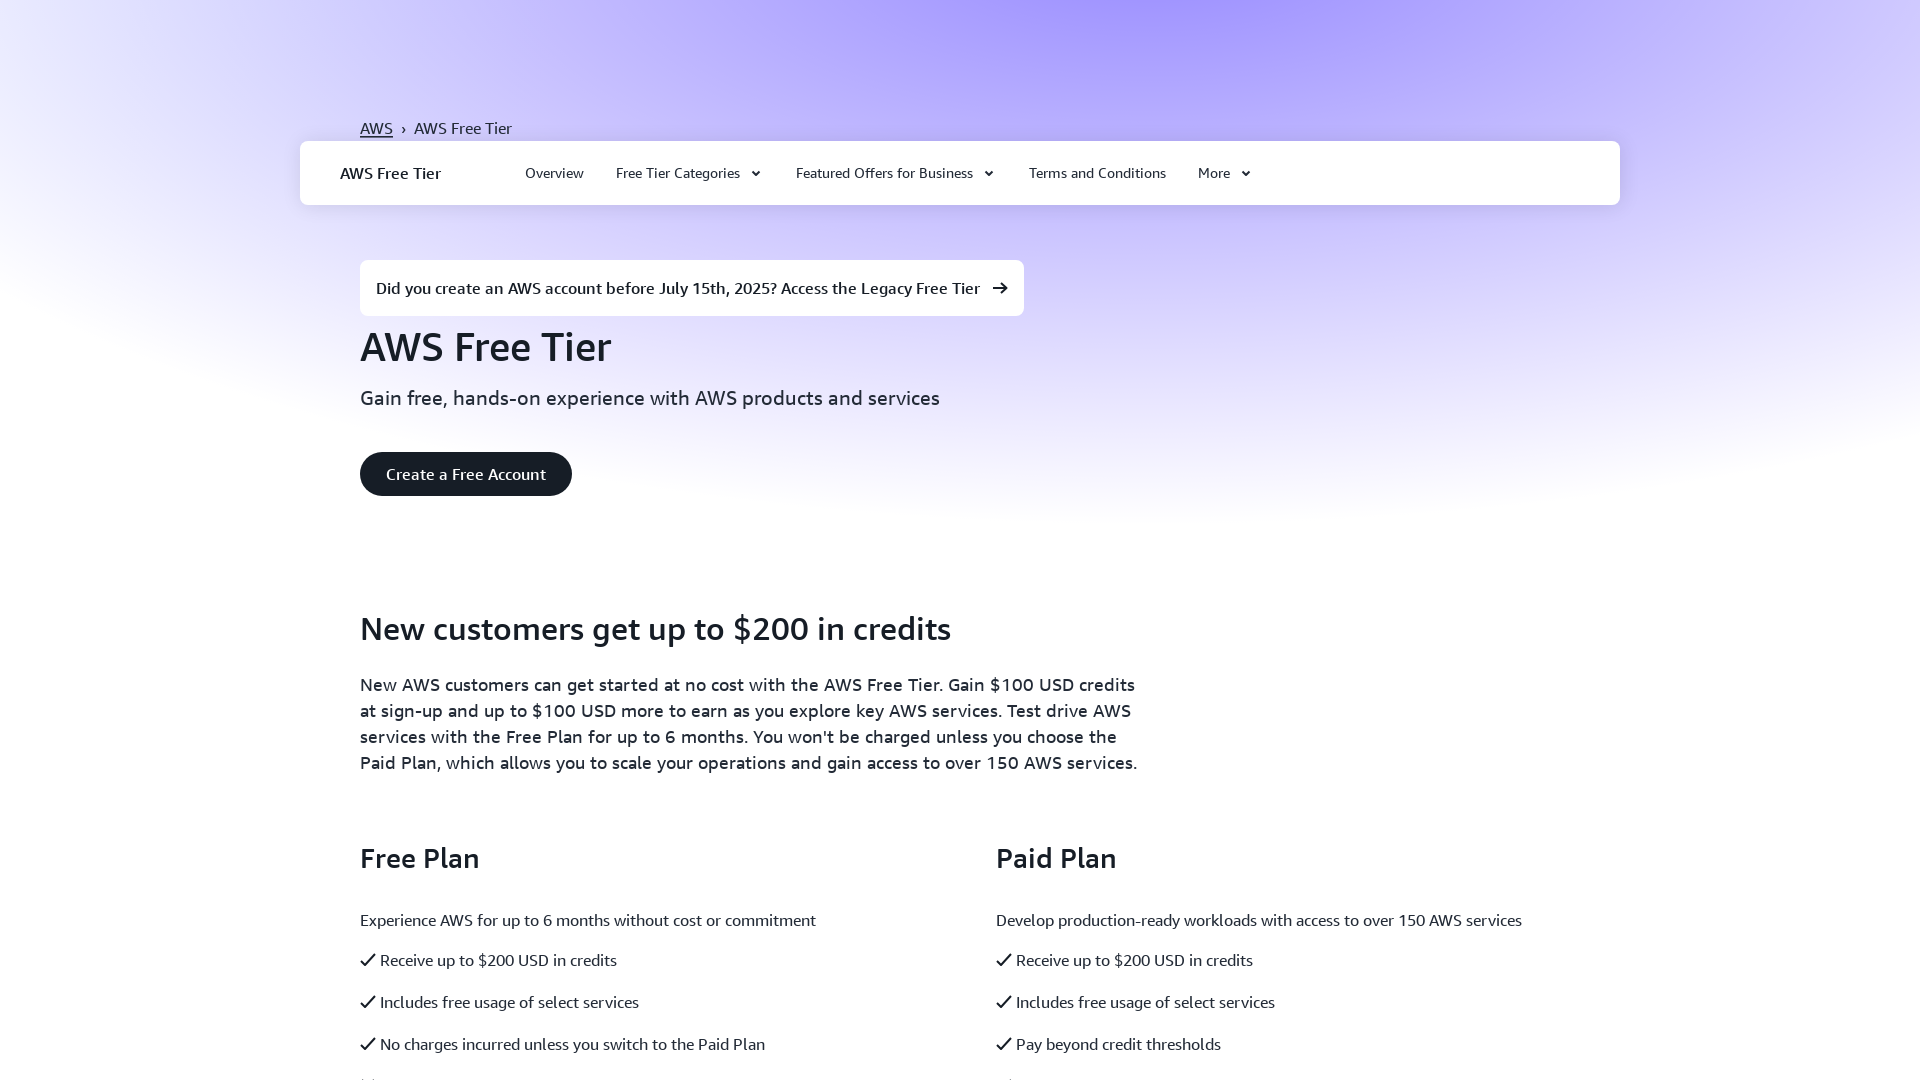

Waited 3 seconds for tabs to fully load
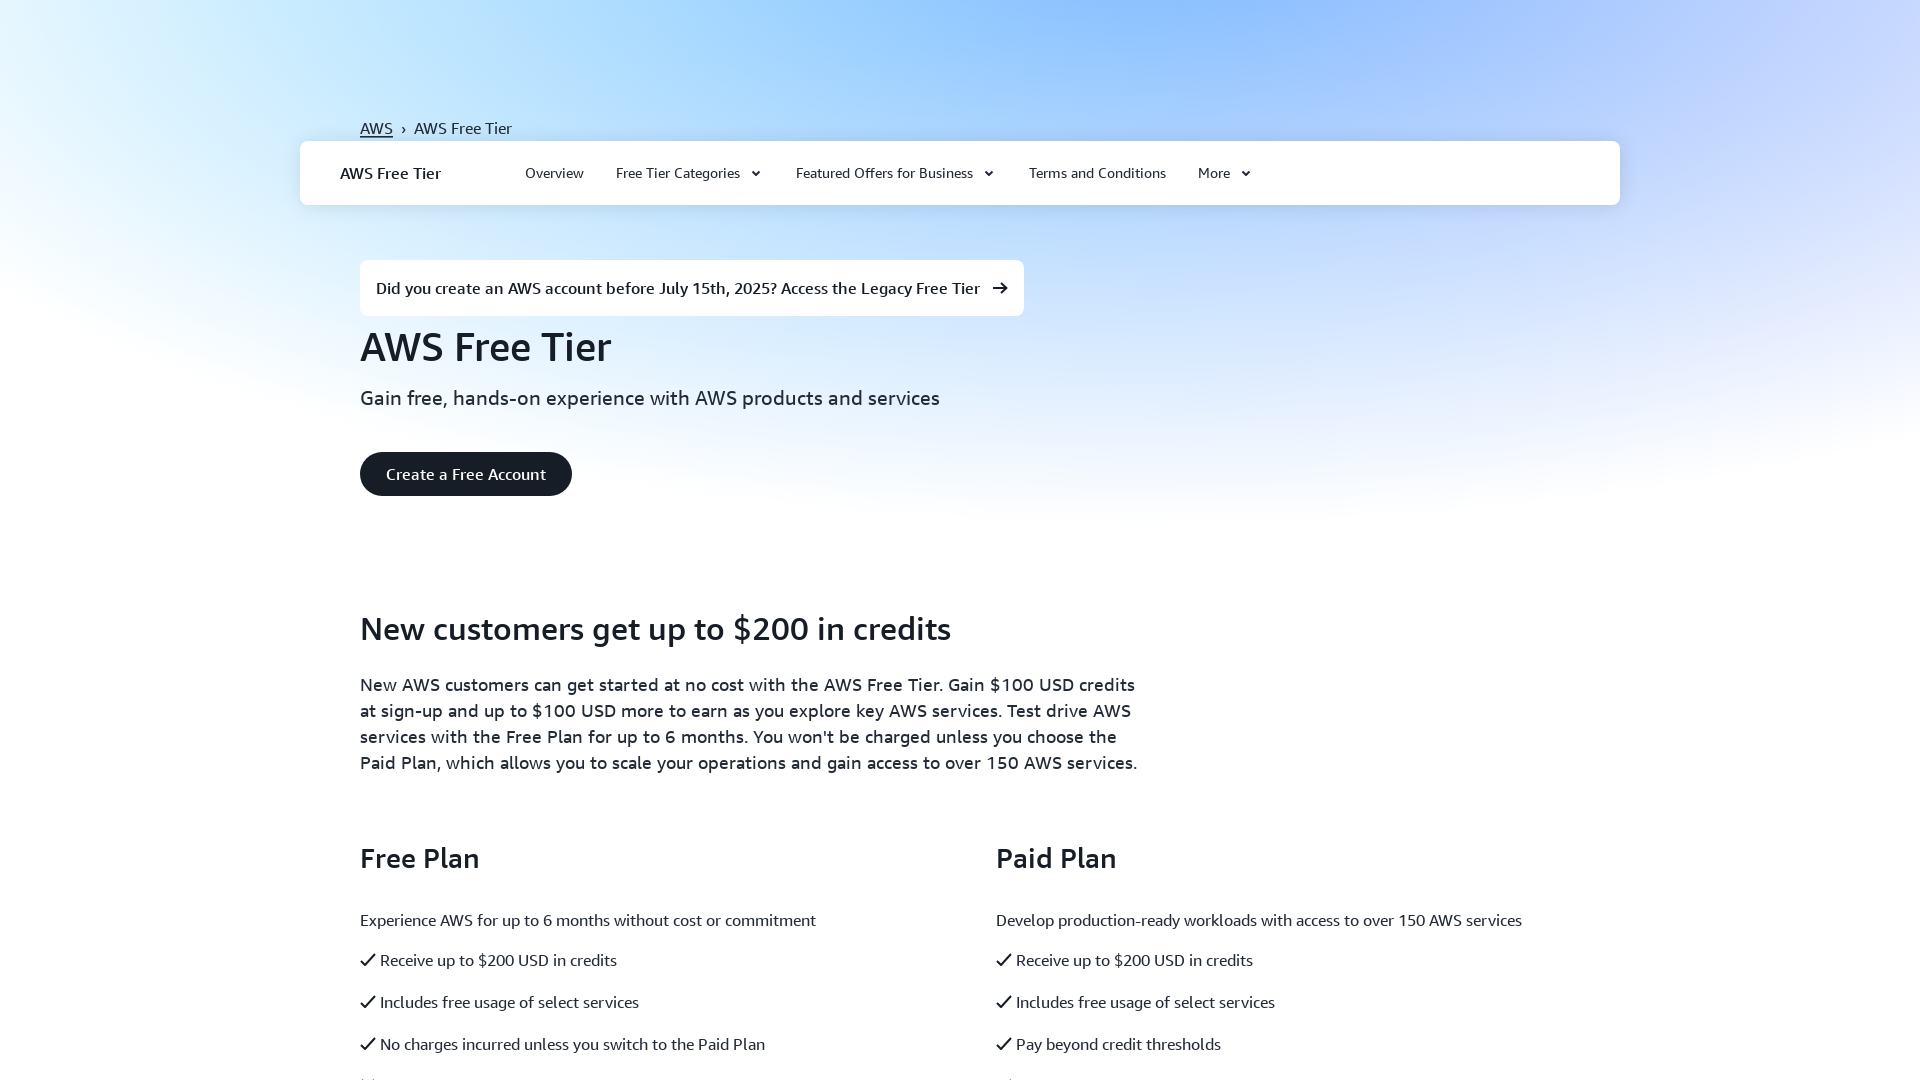

Retrieved all pages from context - total count: 4
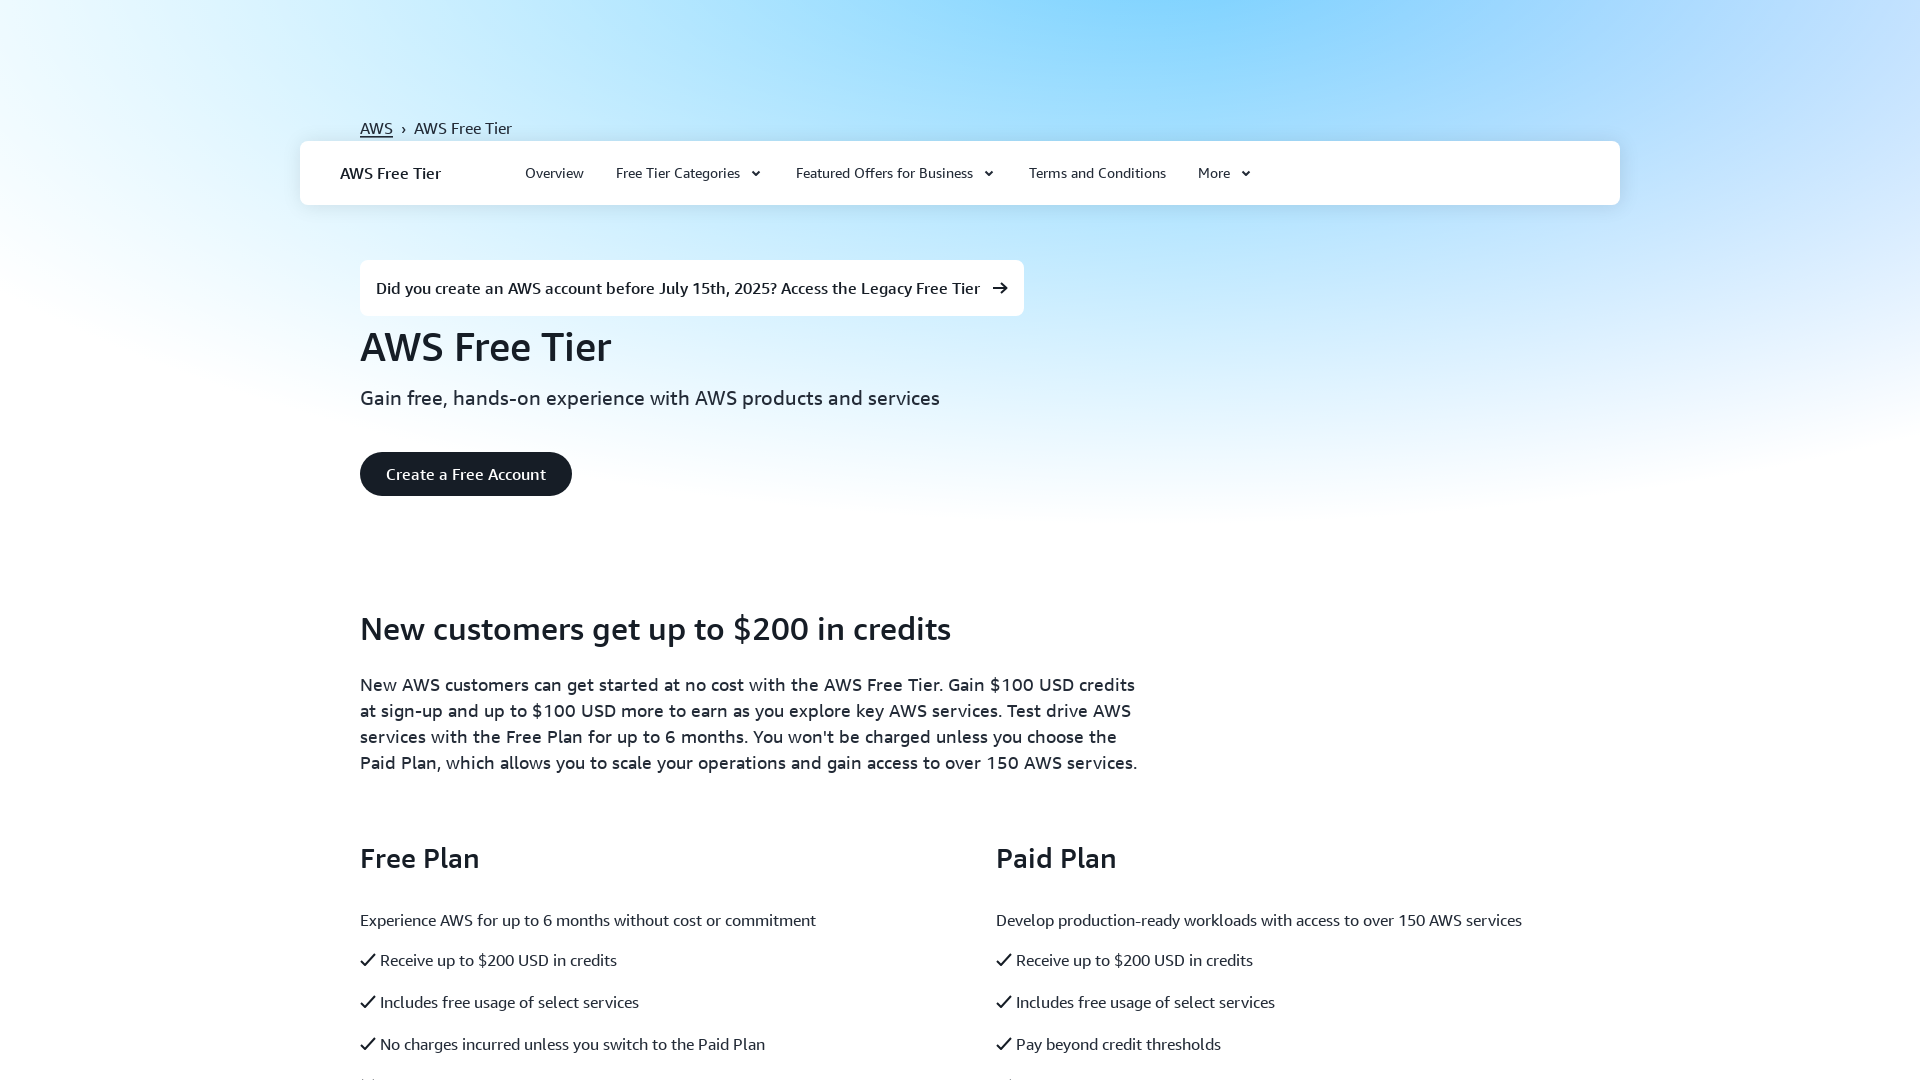

Verified that at least 3 tabs are open
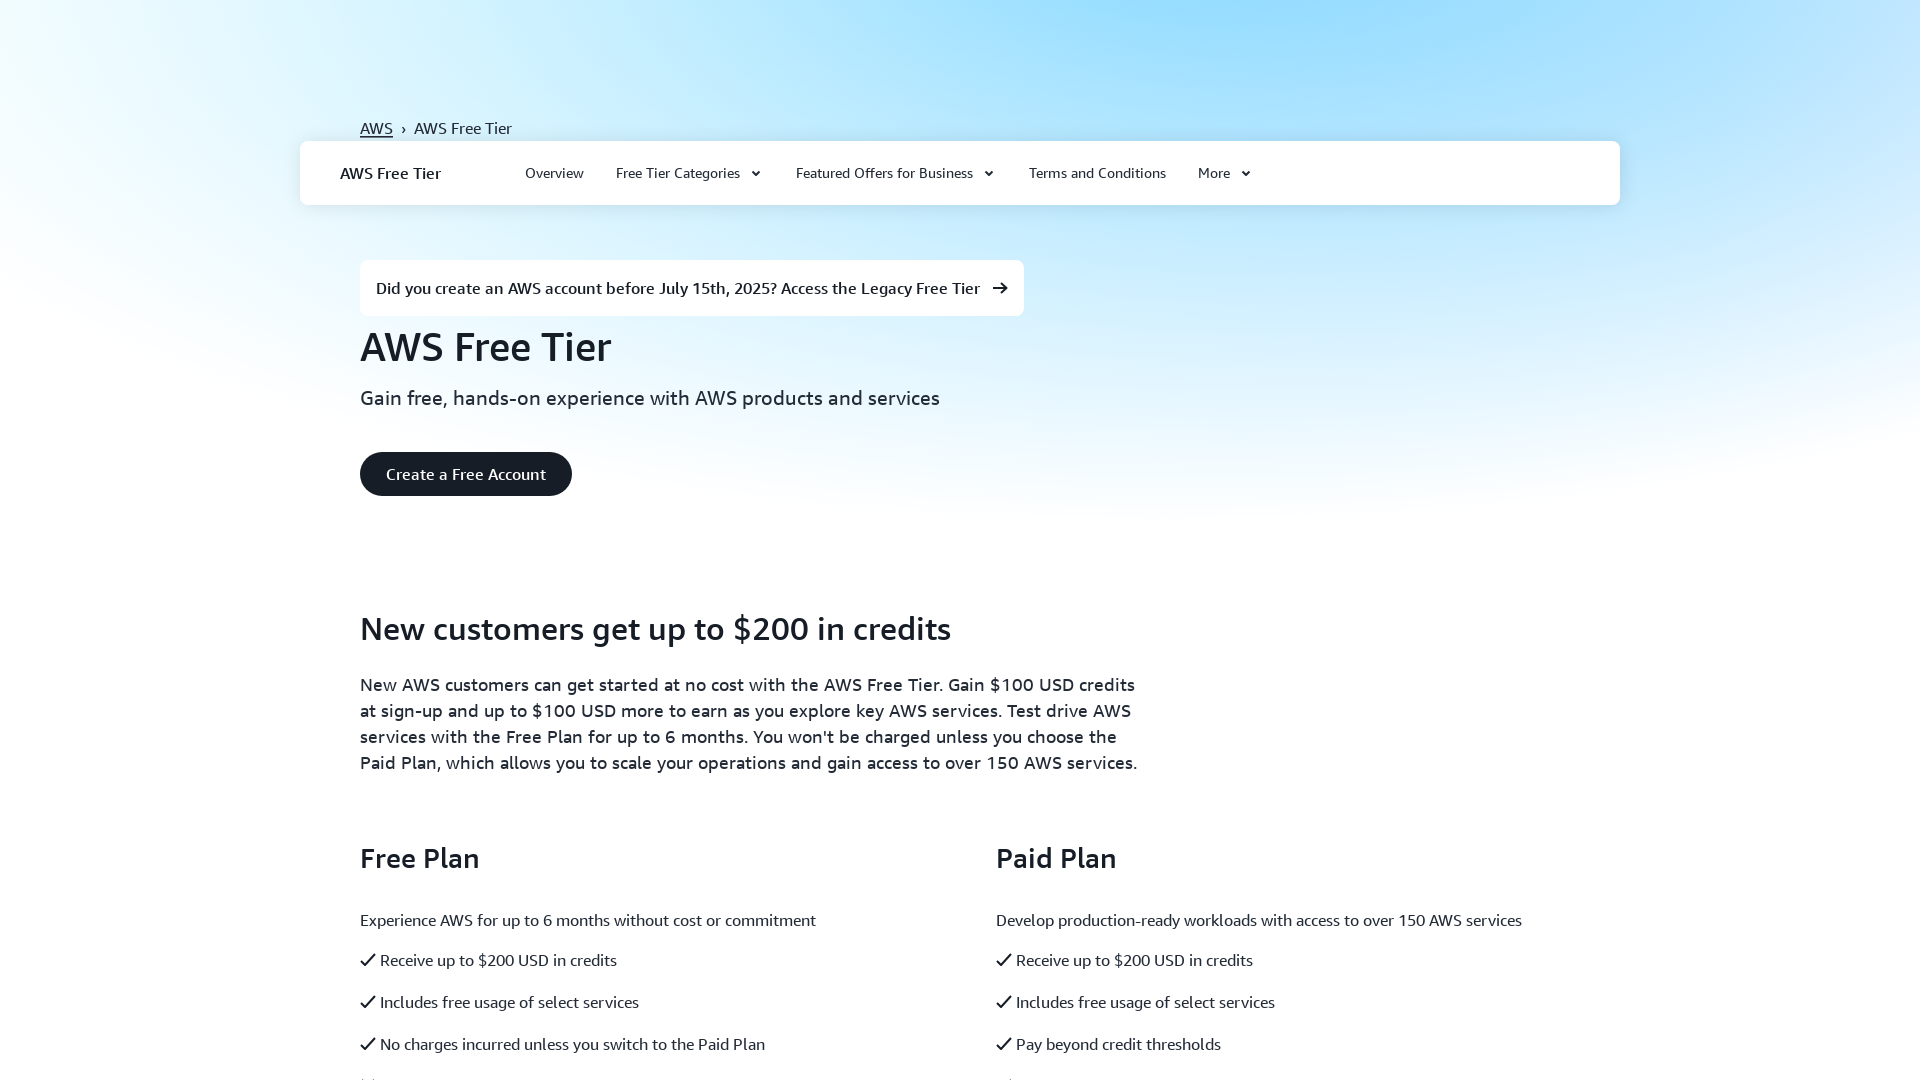

Brought tab to front with URL: https://aws.amazon.com/free/
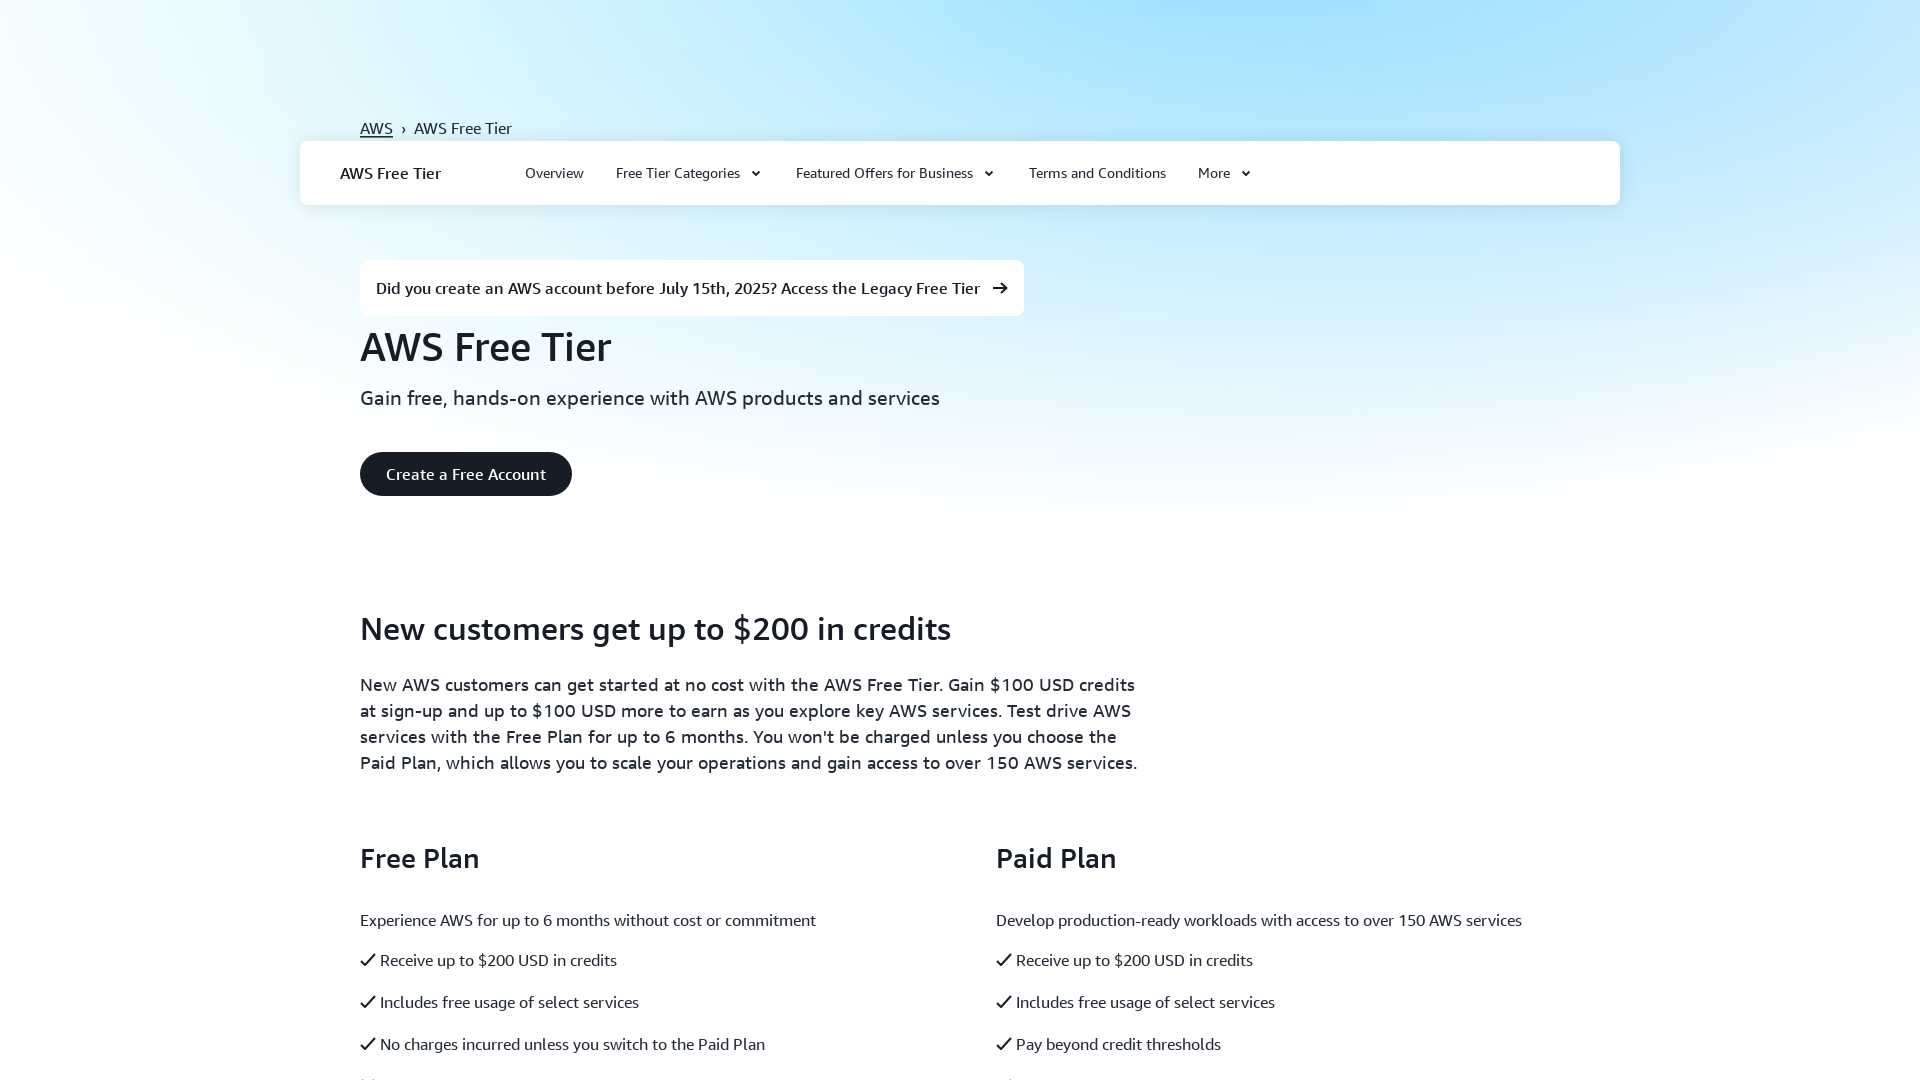

Waited 1.5 seconds before switching to next tab
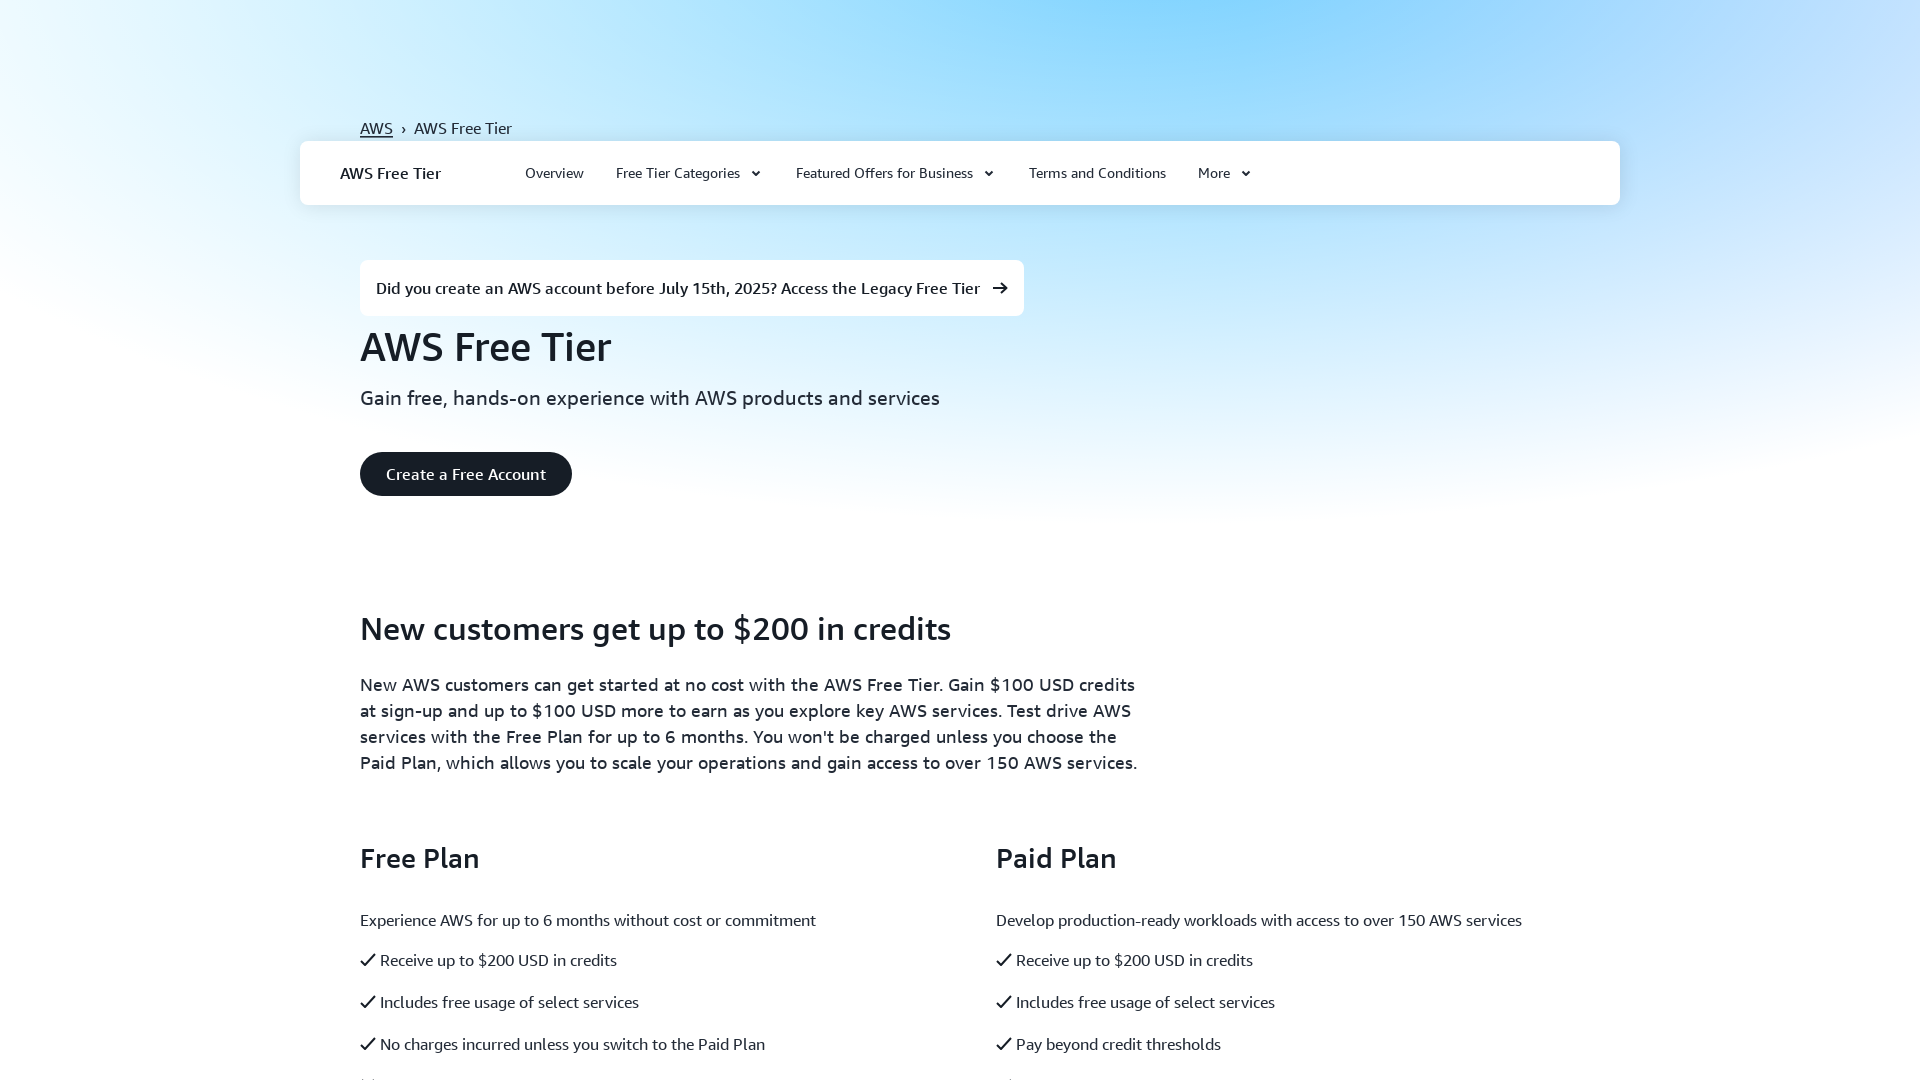

Brought tab to front with URL: https://aws.amazon.com/partners/capgemini/
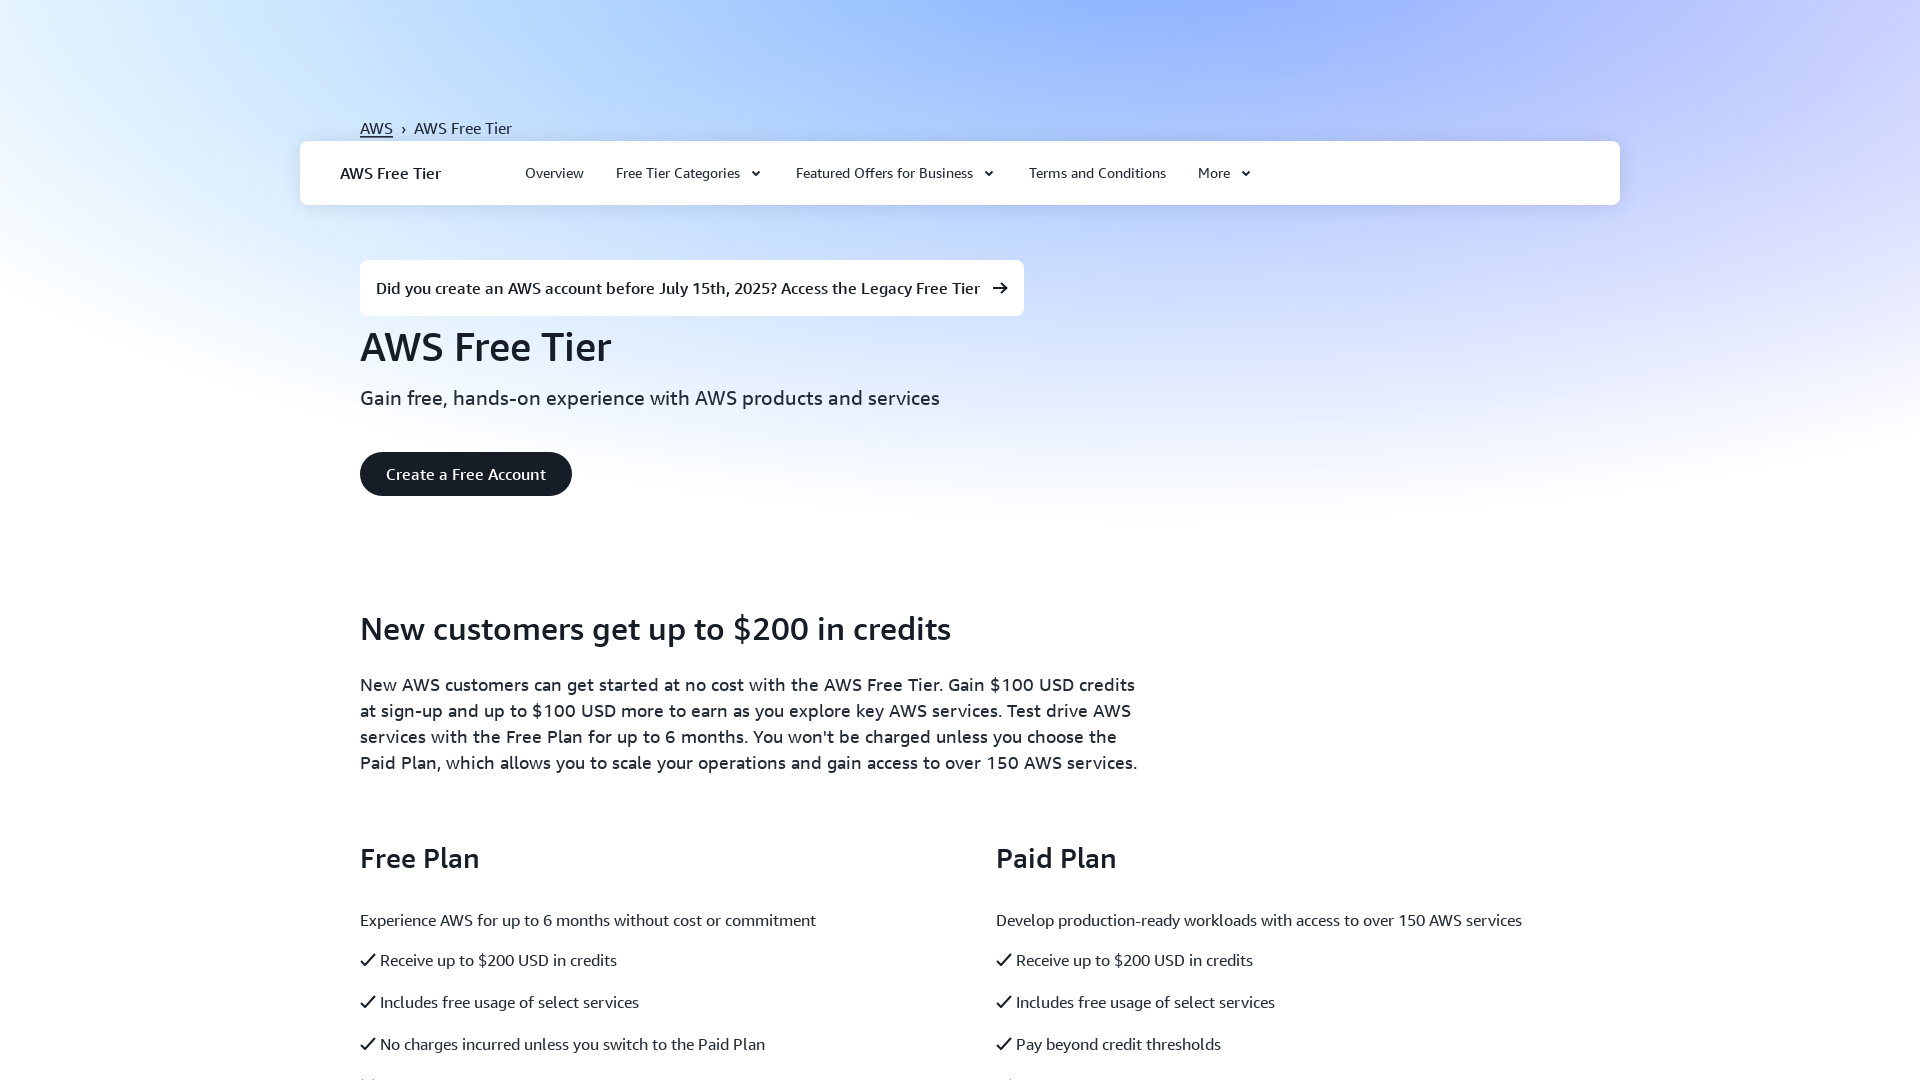

Waited 1.5 seconds before switching to next tab
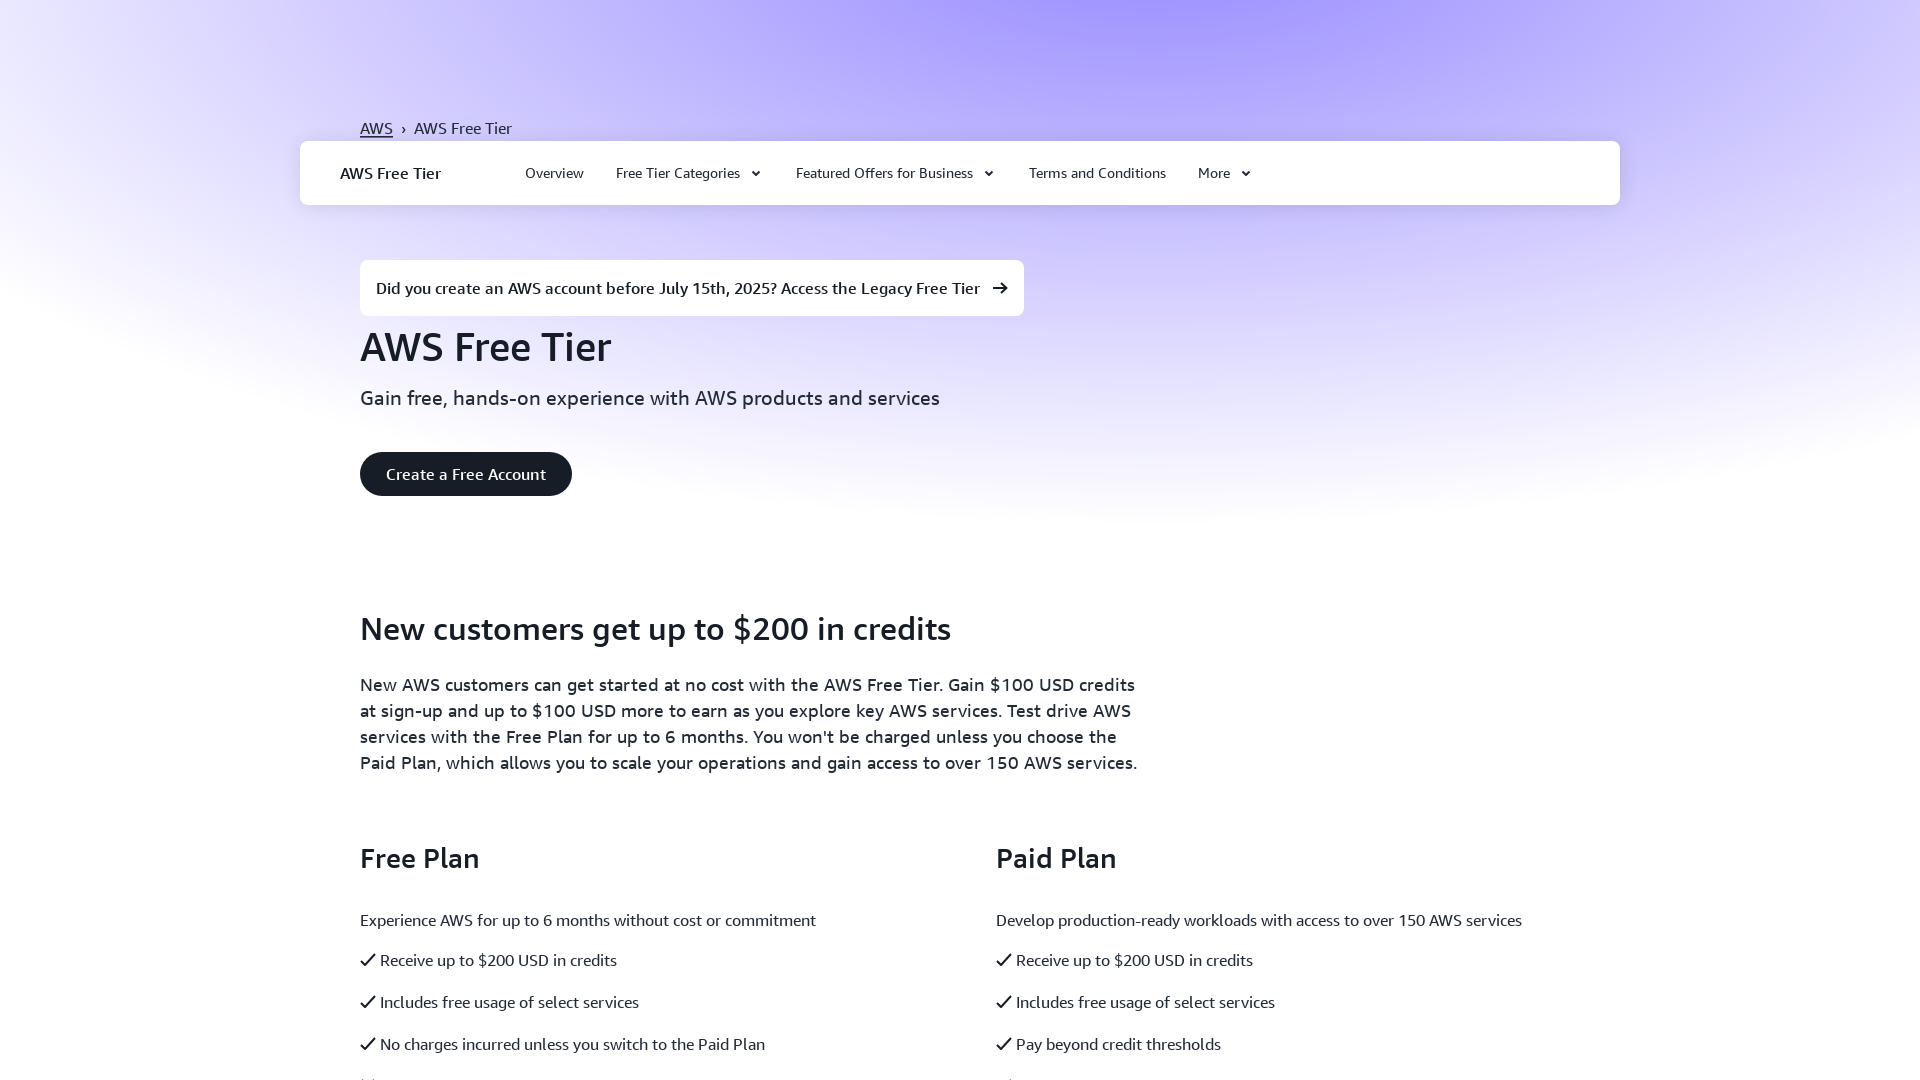

Brought tab to front with URL: https://aws.amazon.com/q/?nc2=h_ql_prod_l1_q
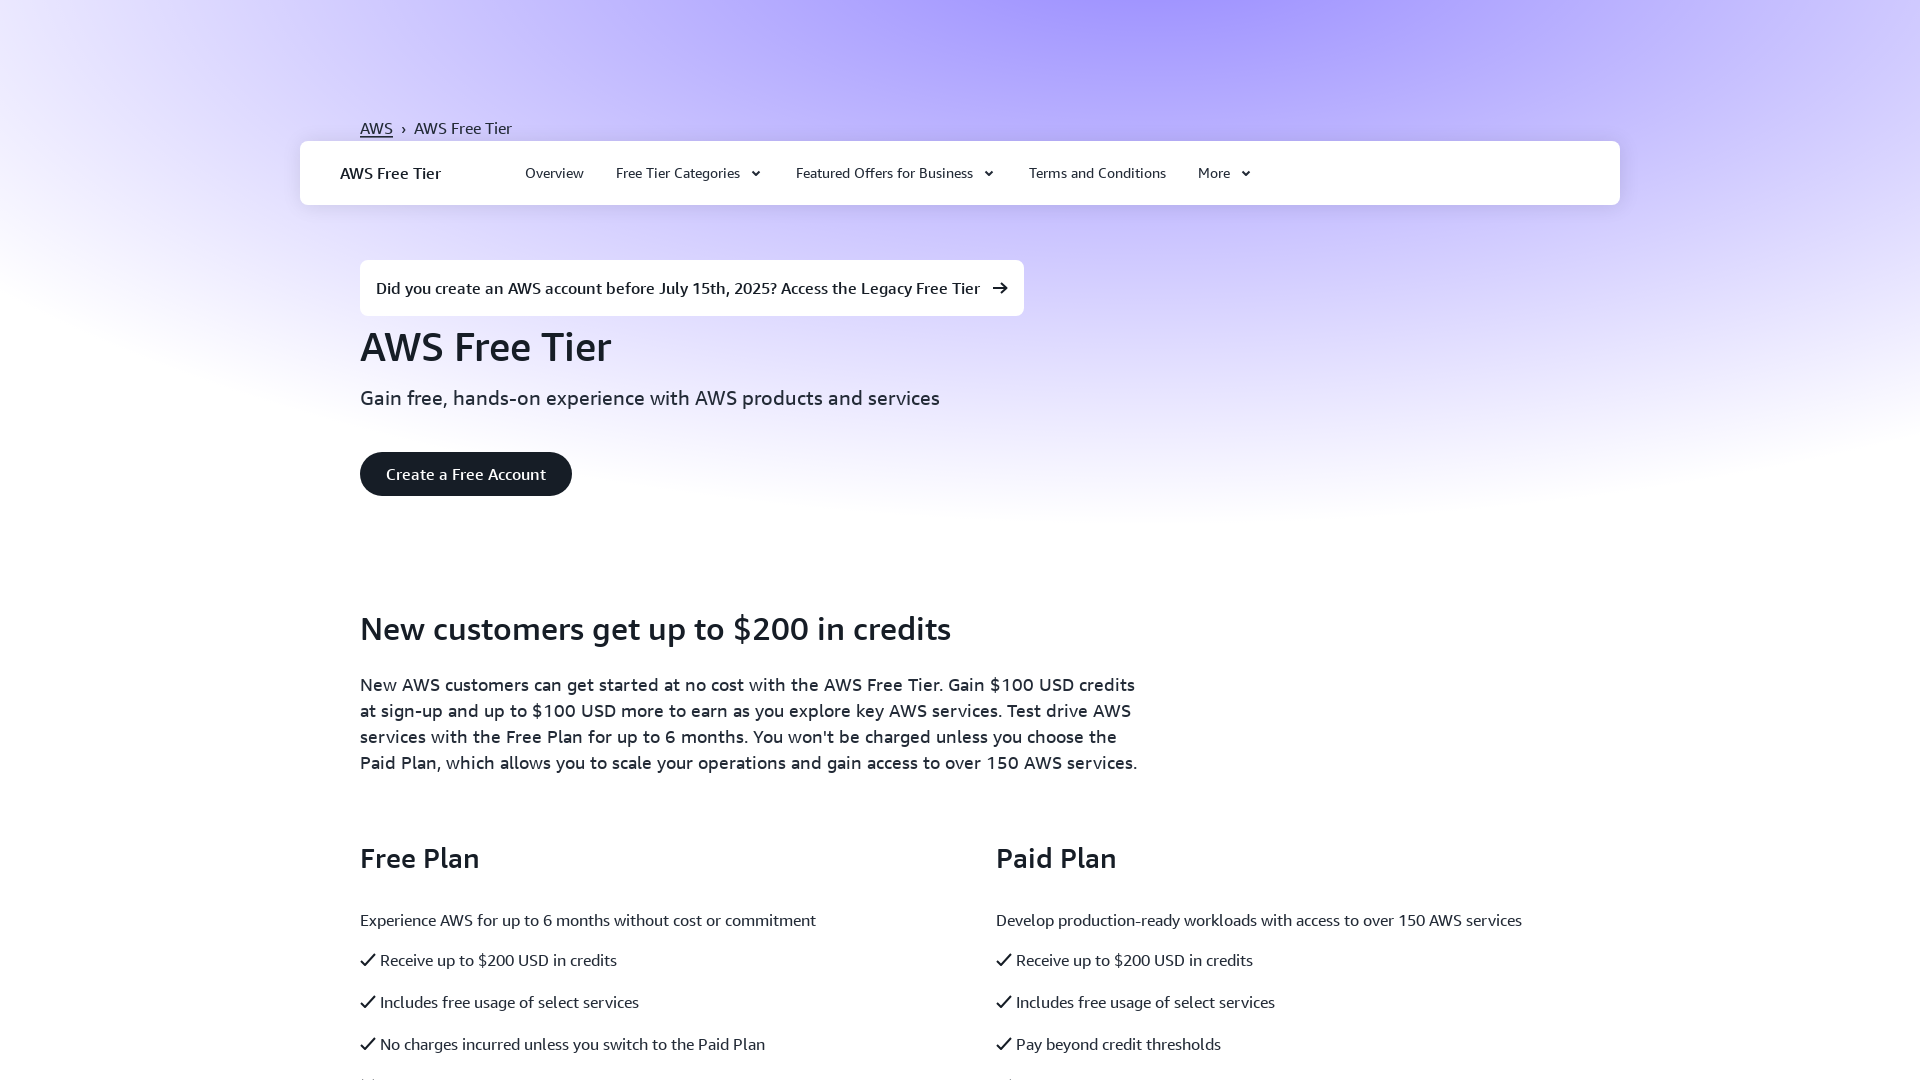

Waited 1.5 seconds before switching to next tab
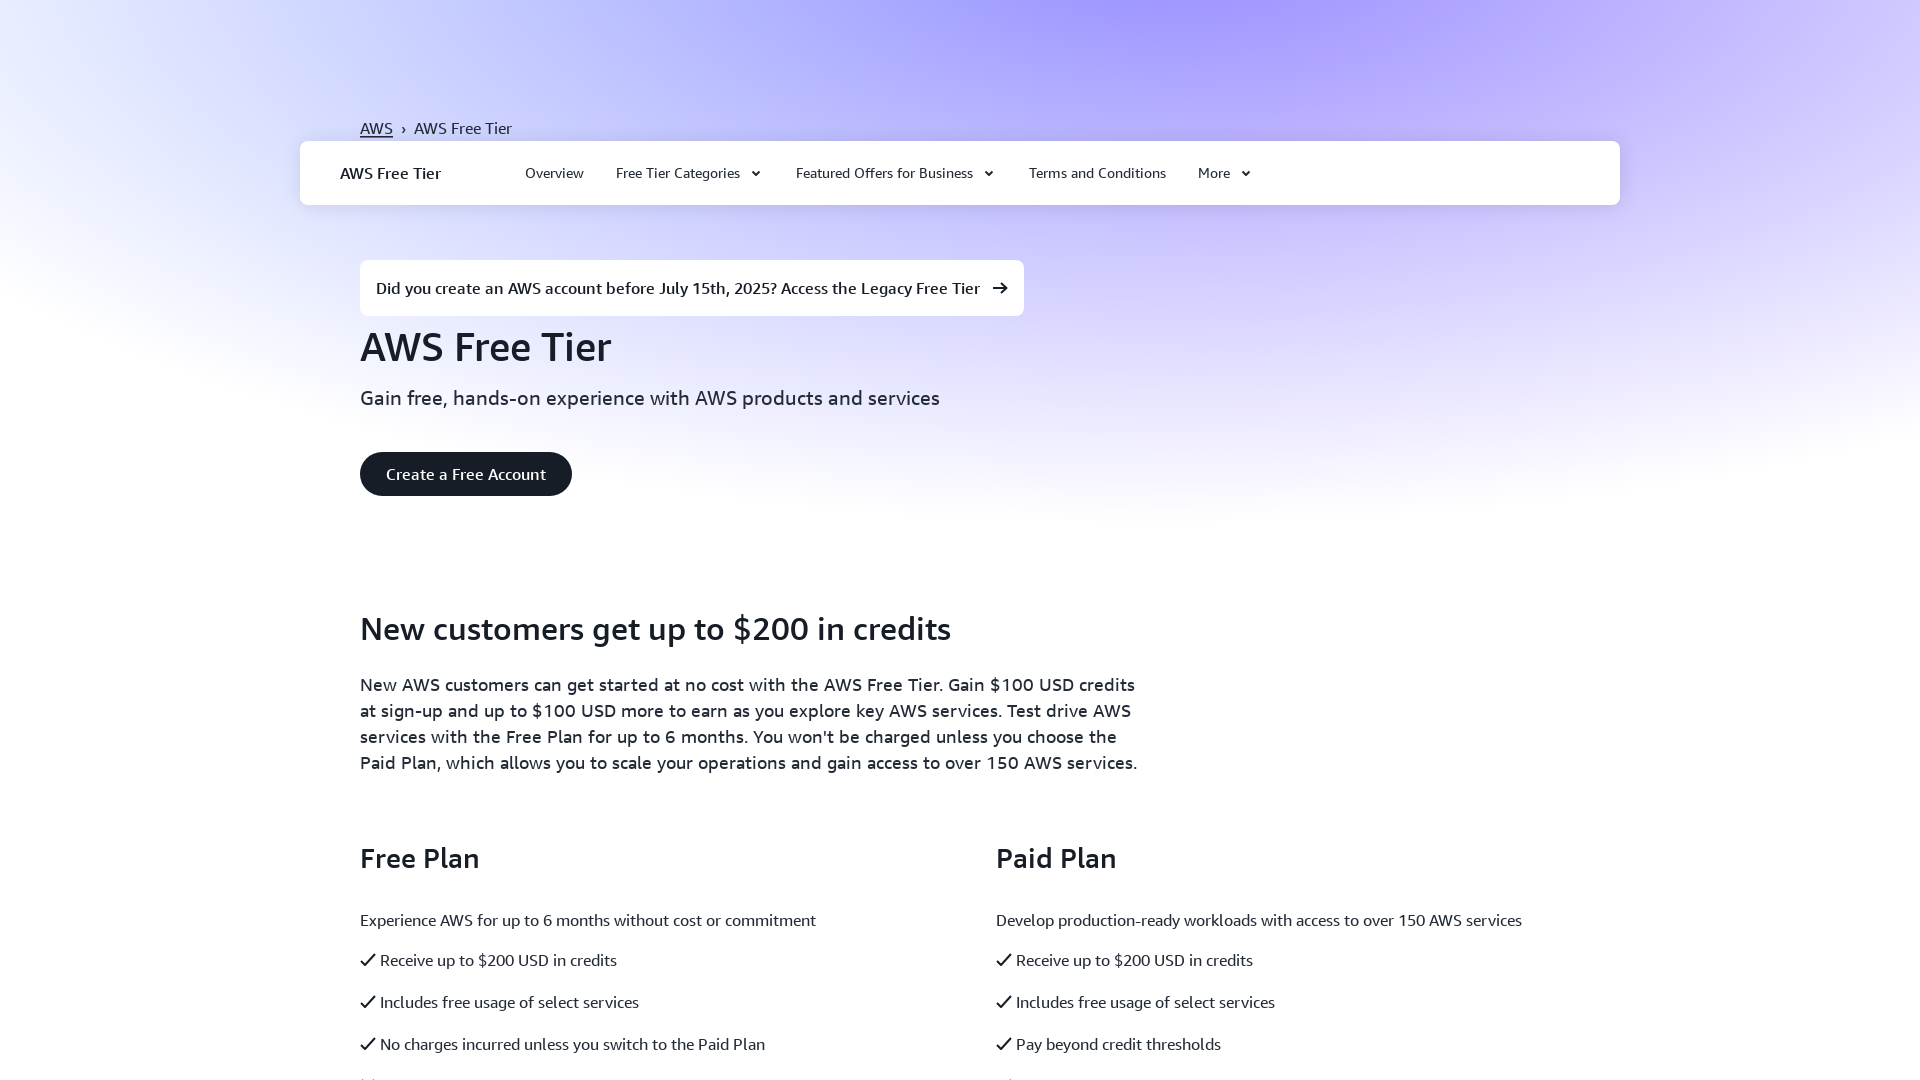

Brought tab to front with URL: https://aws.amazon.com/?nc2=h_lg
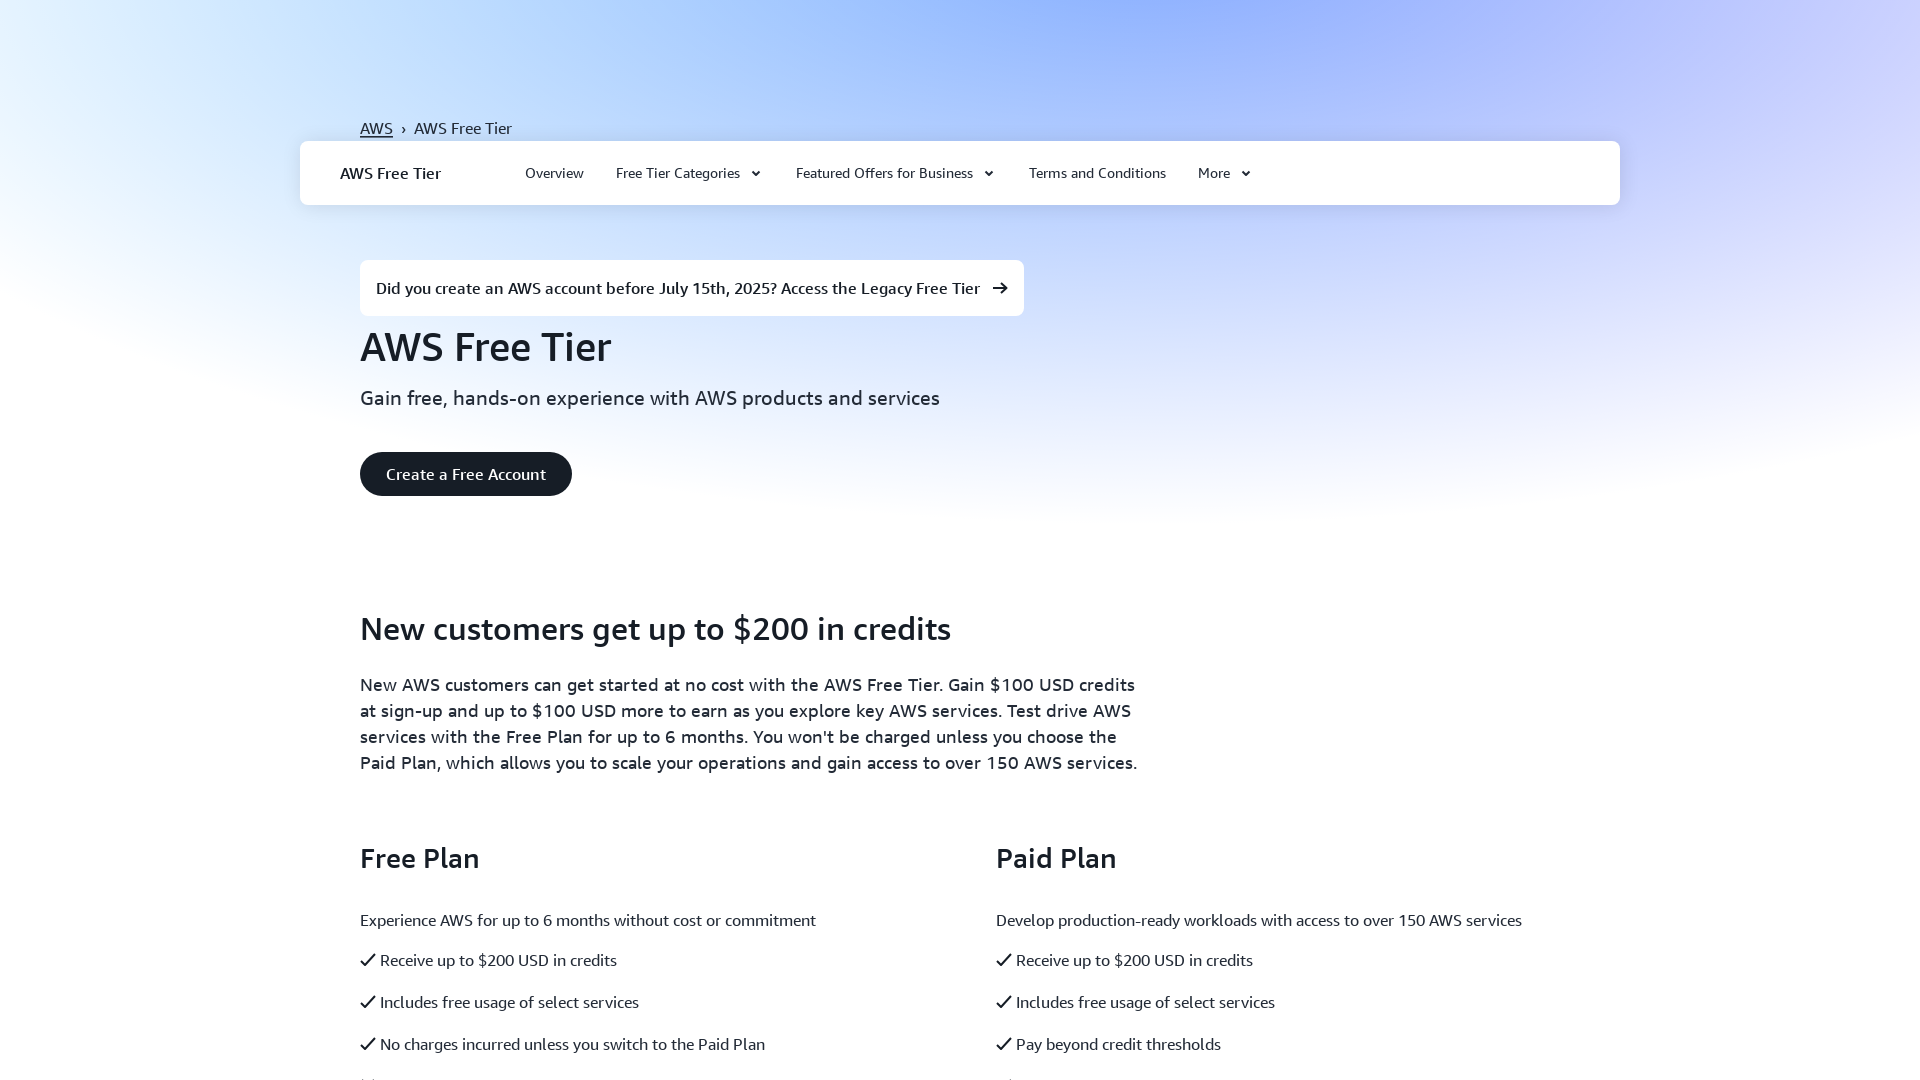

Waited 1.5 seconds before switching to next tab
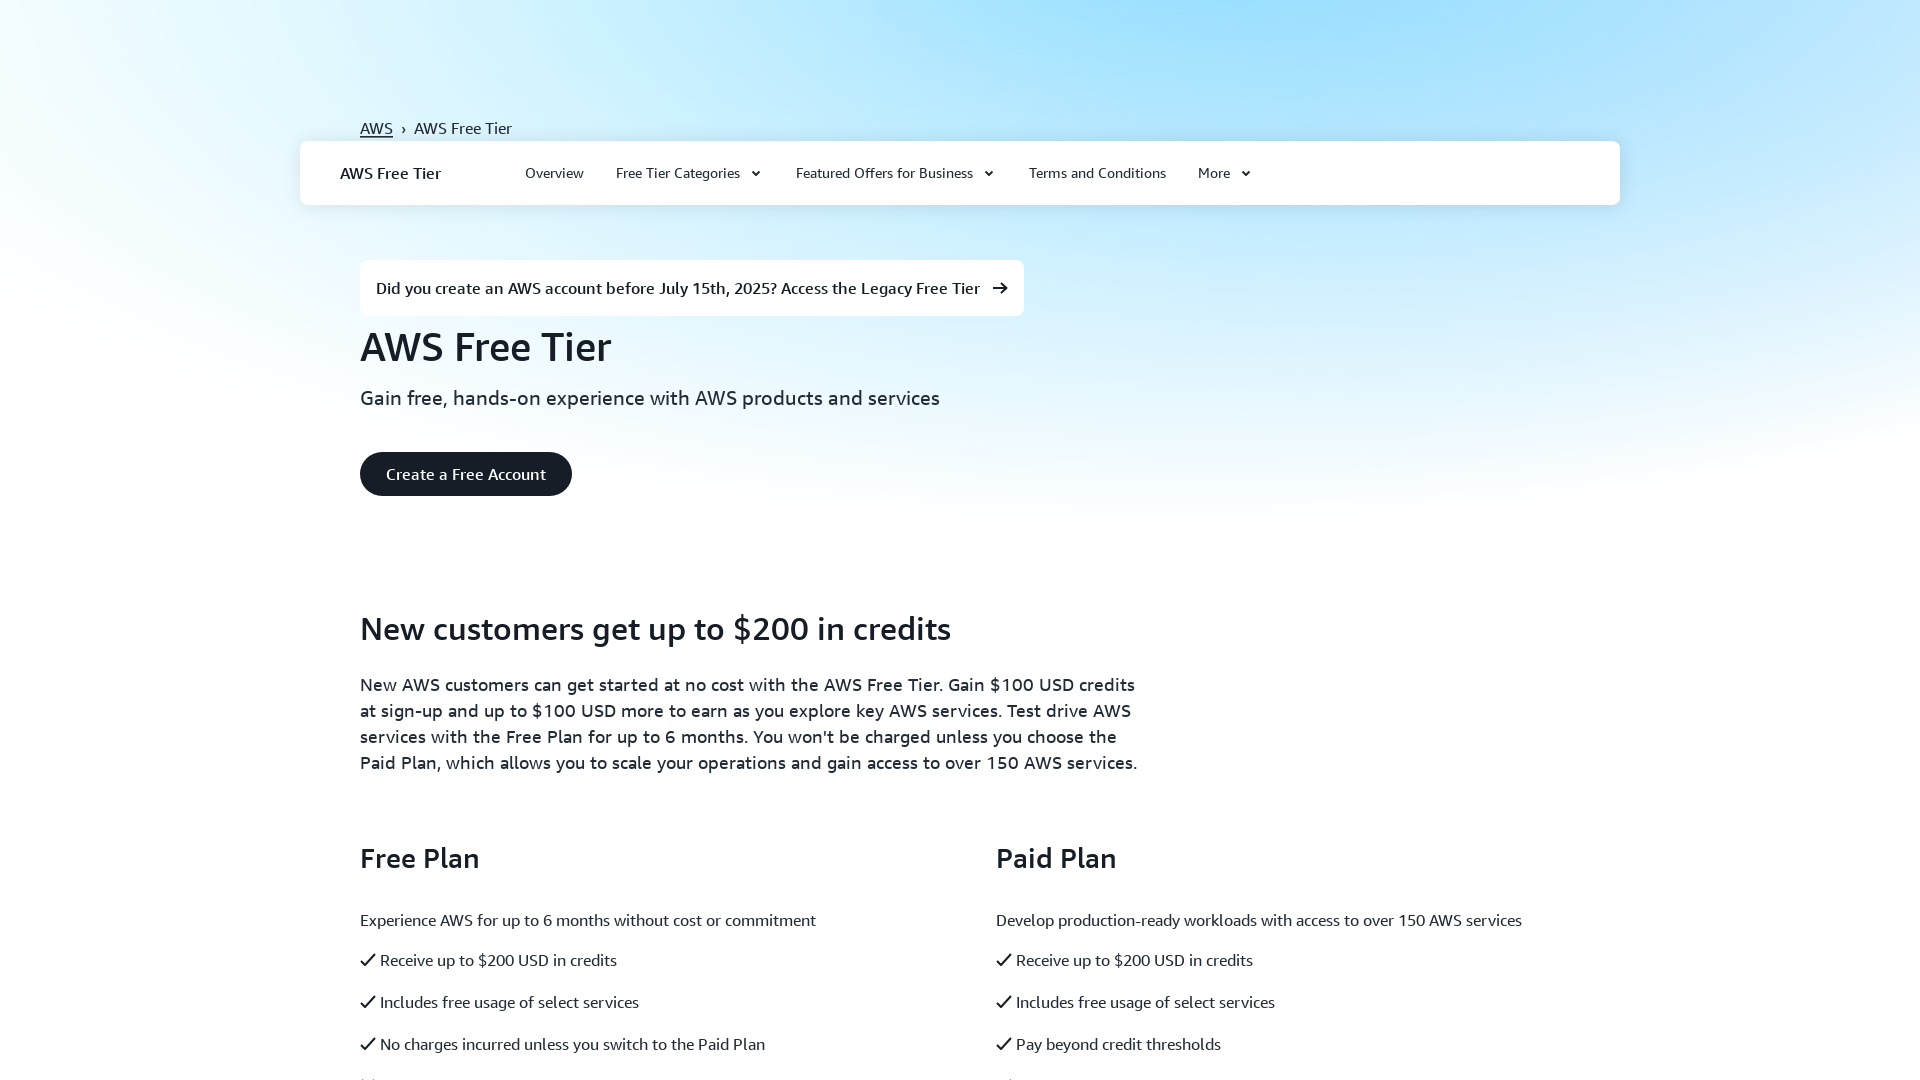

Closed tab with URL: https://aws.amazon.com/?nc2=h_lg
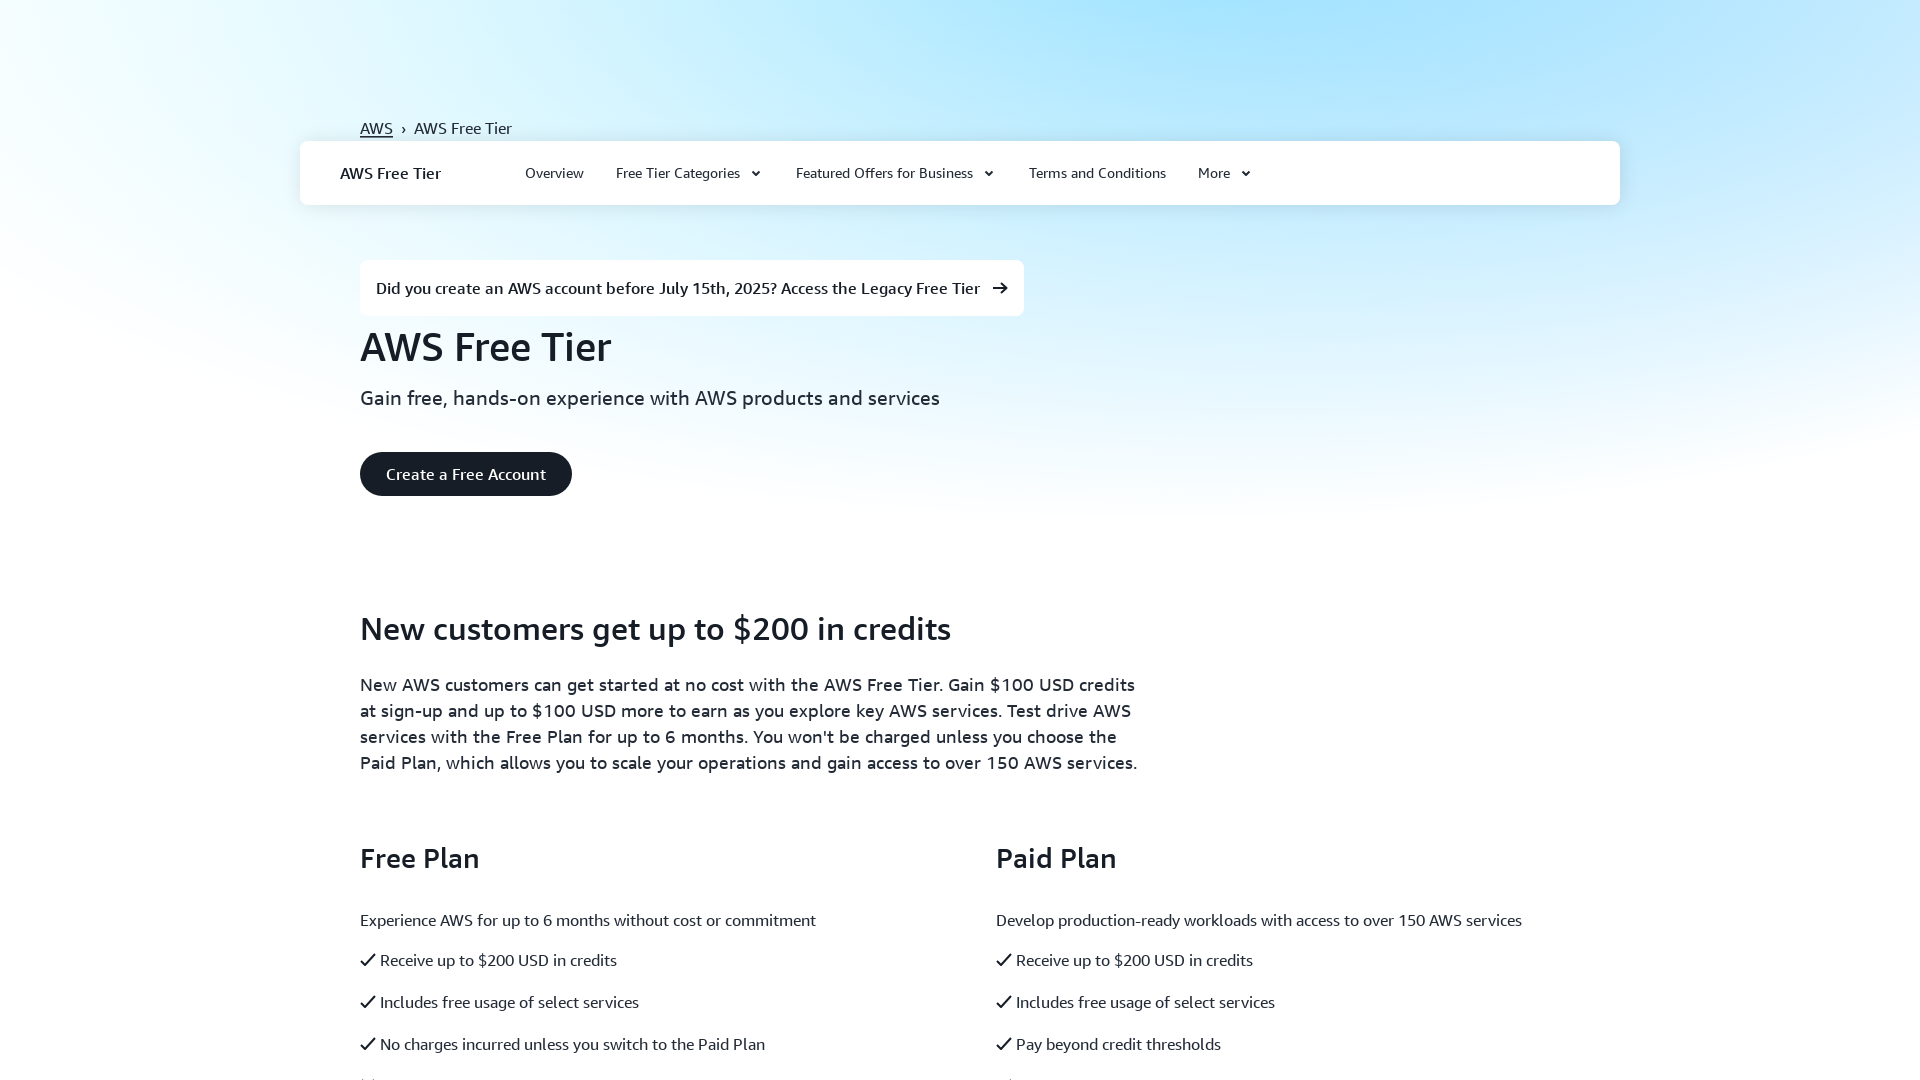

Waited 0.5 seconds before closing next tab
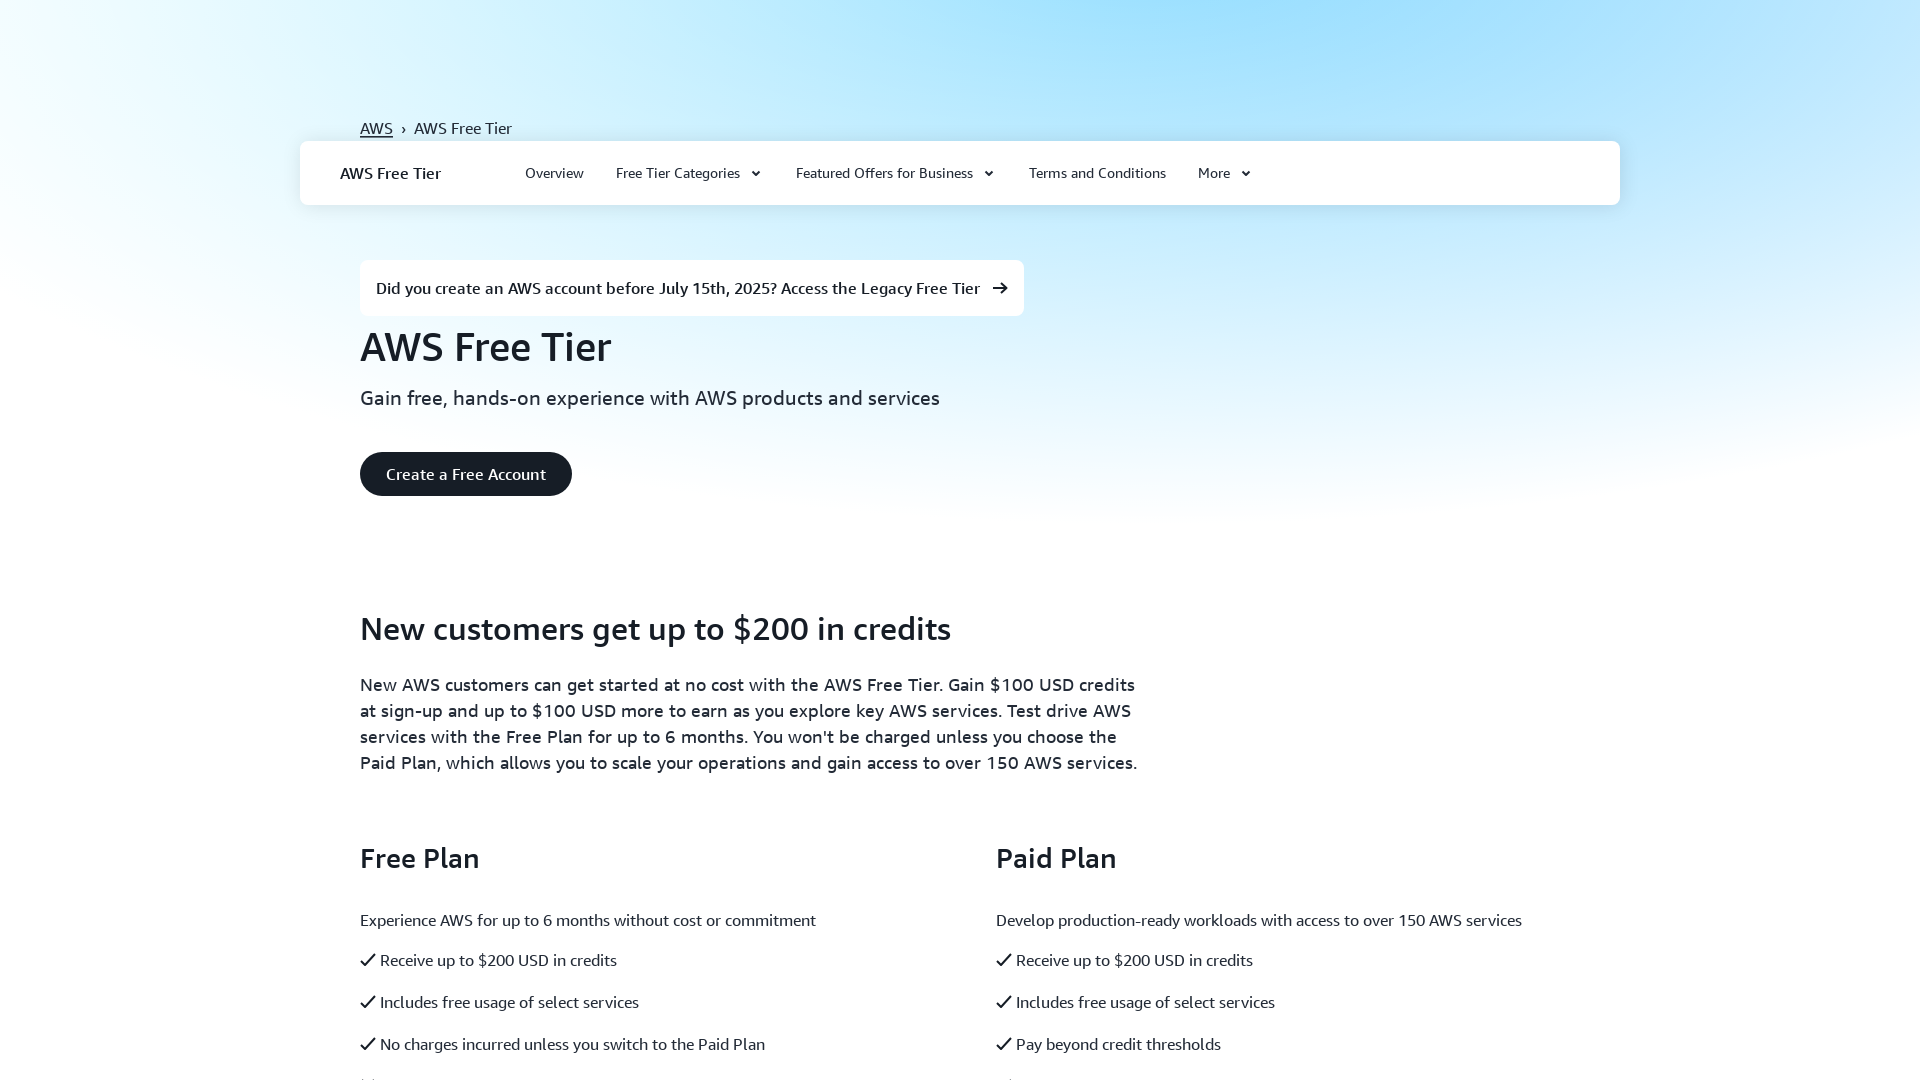

Closed tab with URL: https://aws.amazon.com/q/?nc2=h_ql_prod_l1_q
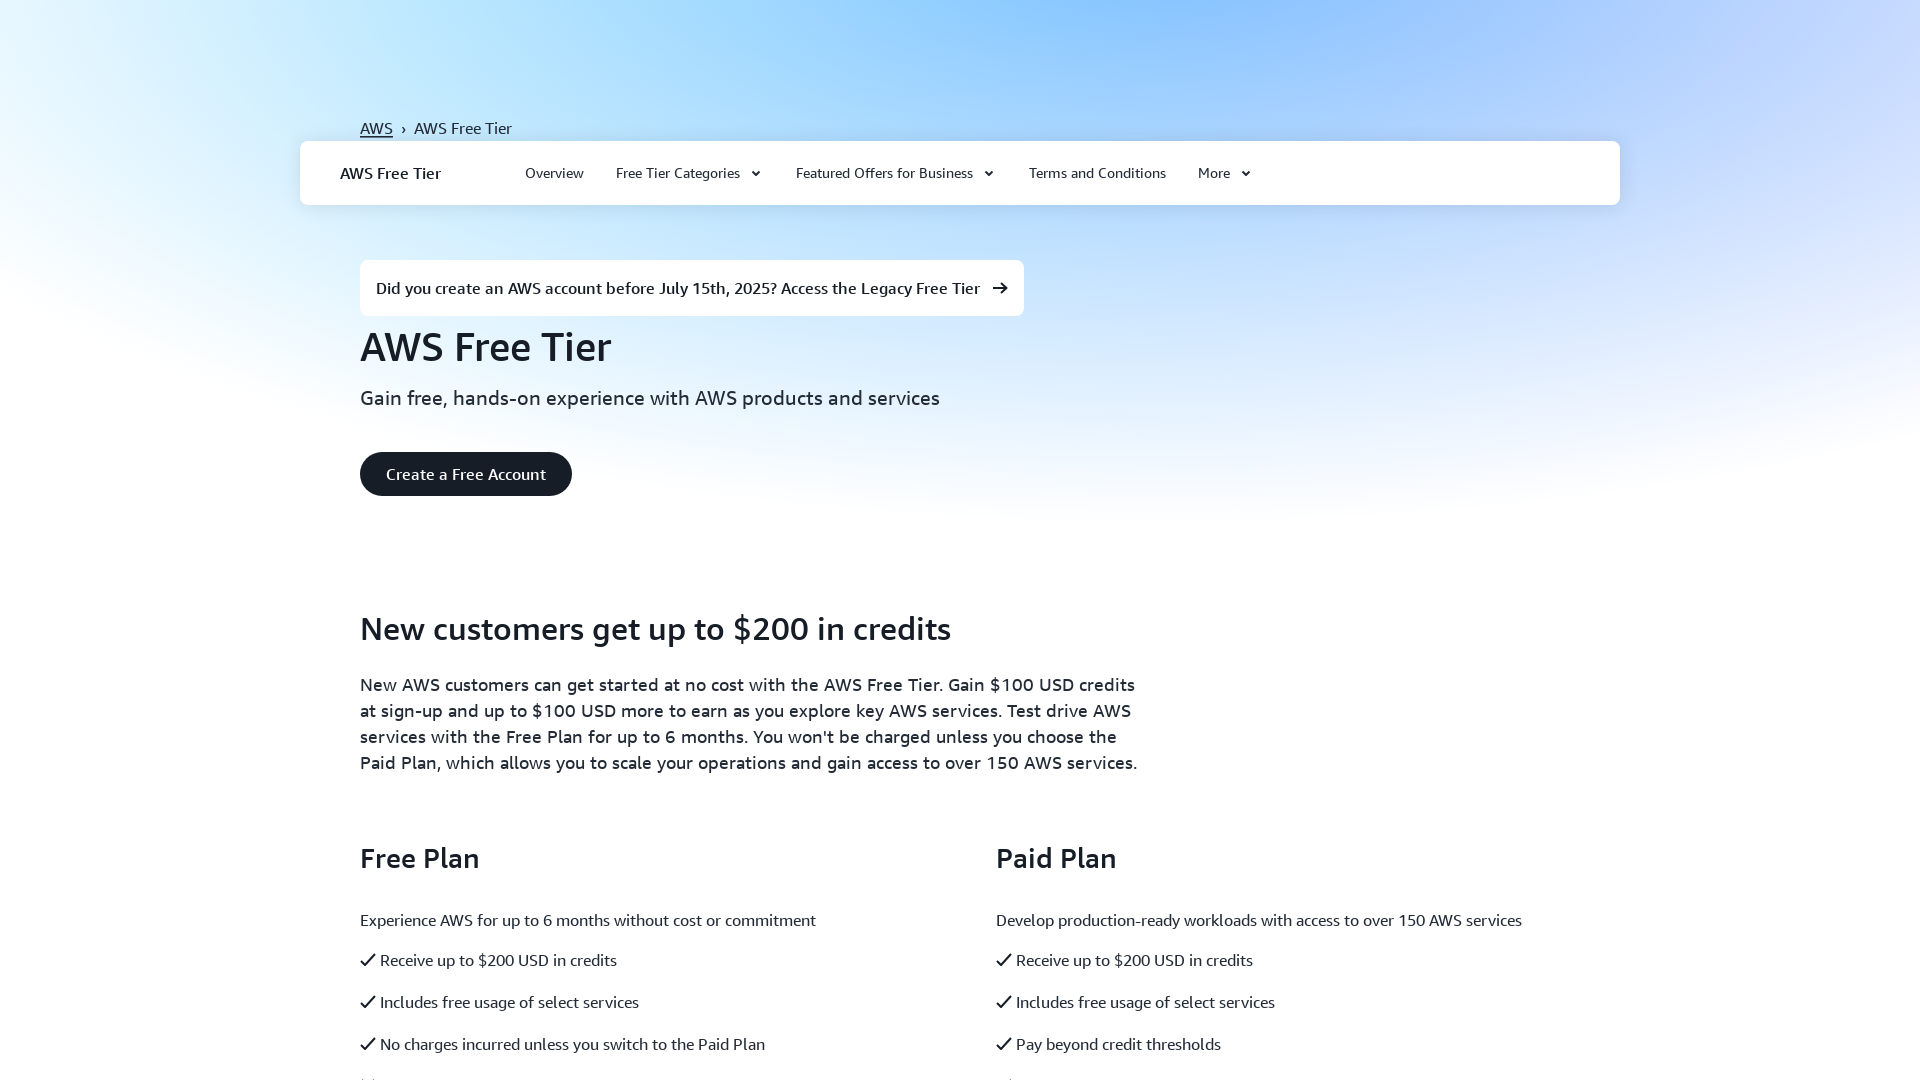

Waited 0.5 seconds before closing next tab
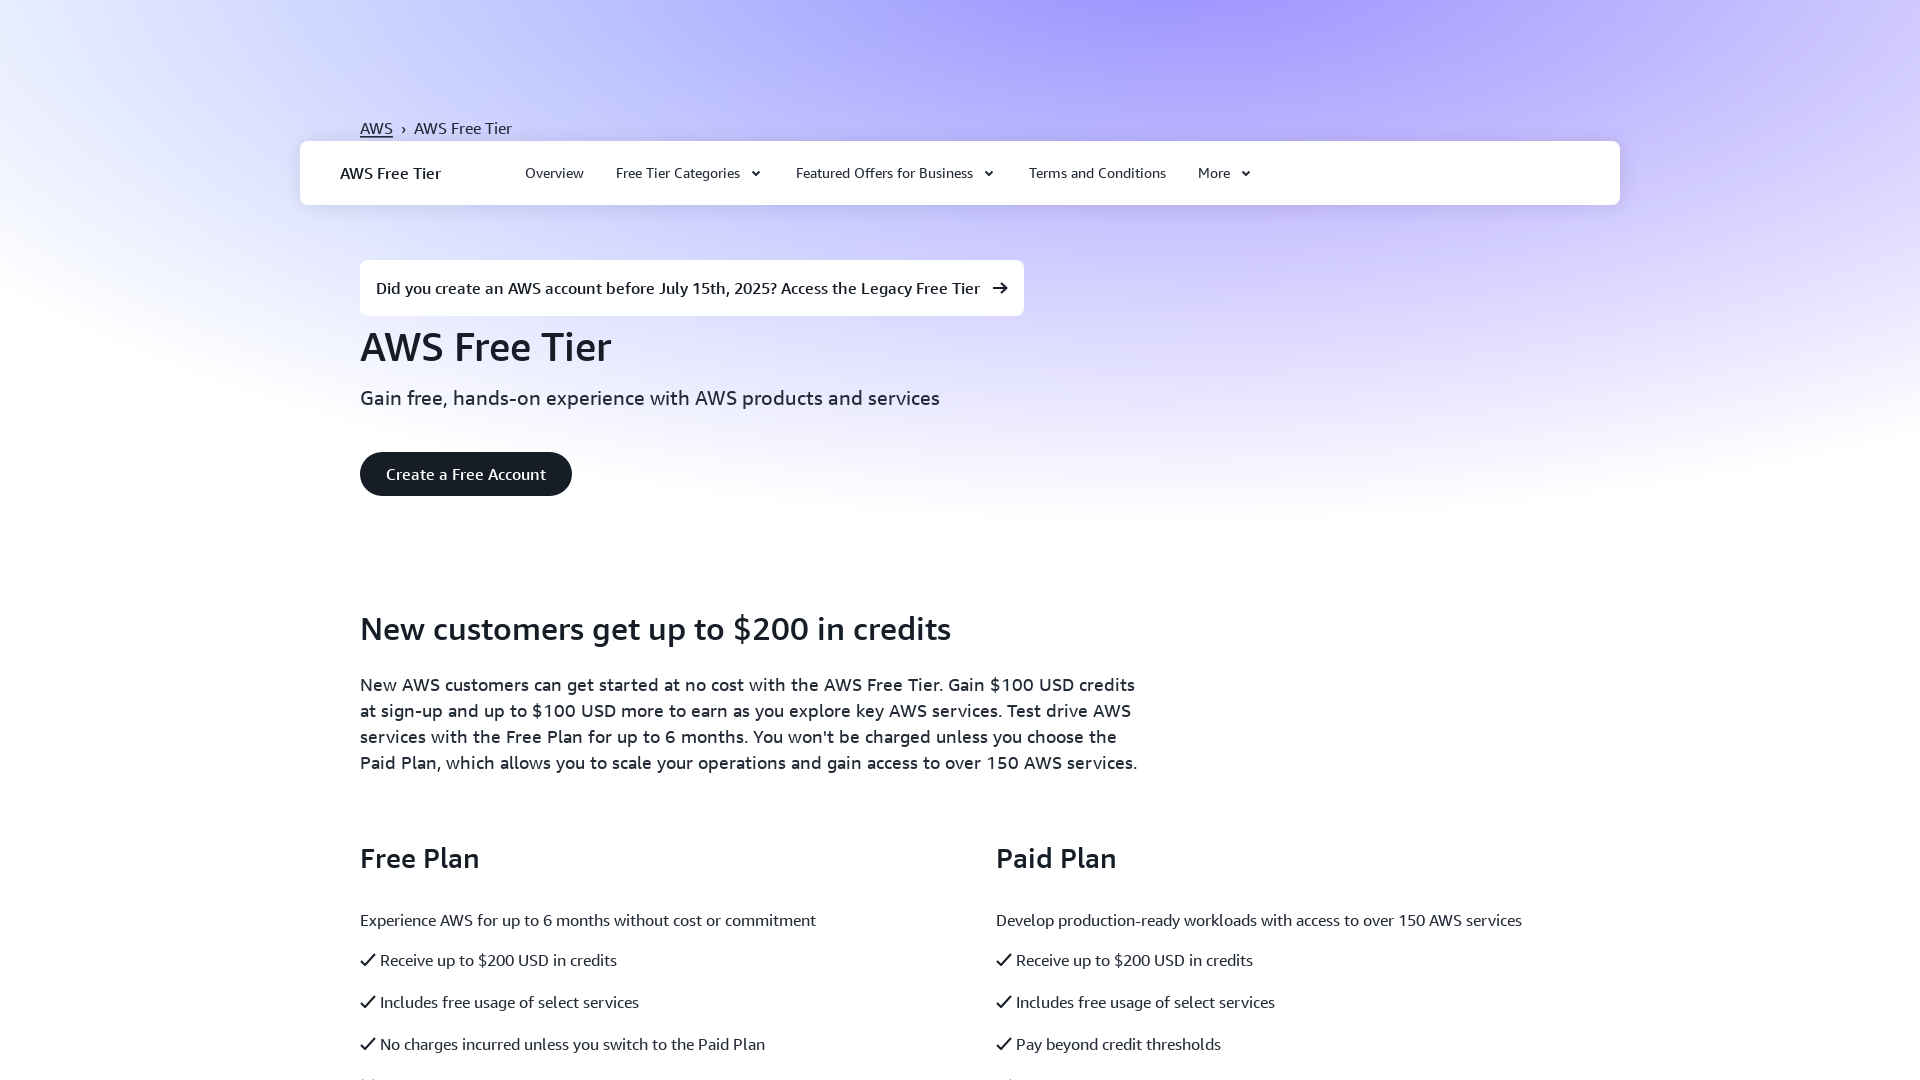

Closed tab with URL: https://aws.amazon.com/partners/capgemini/
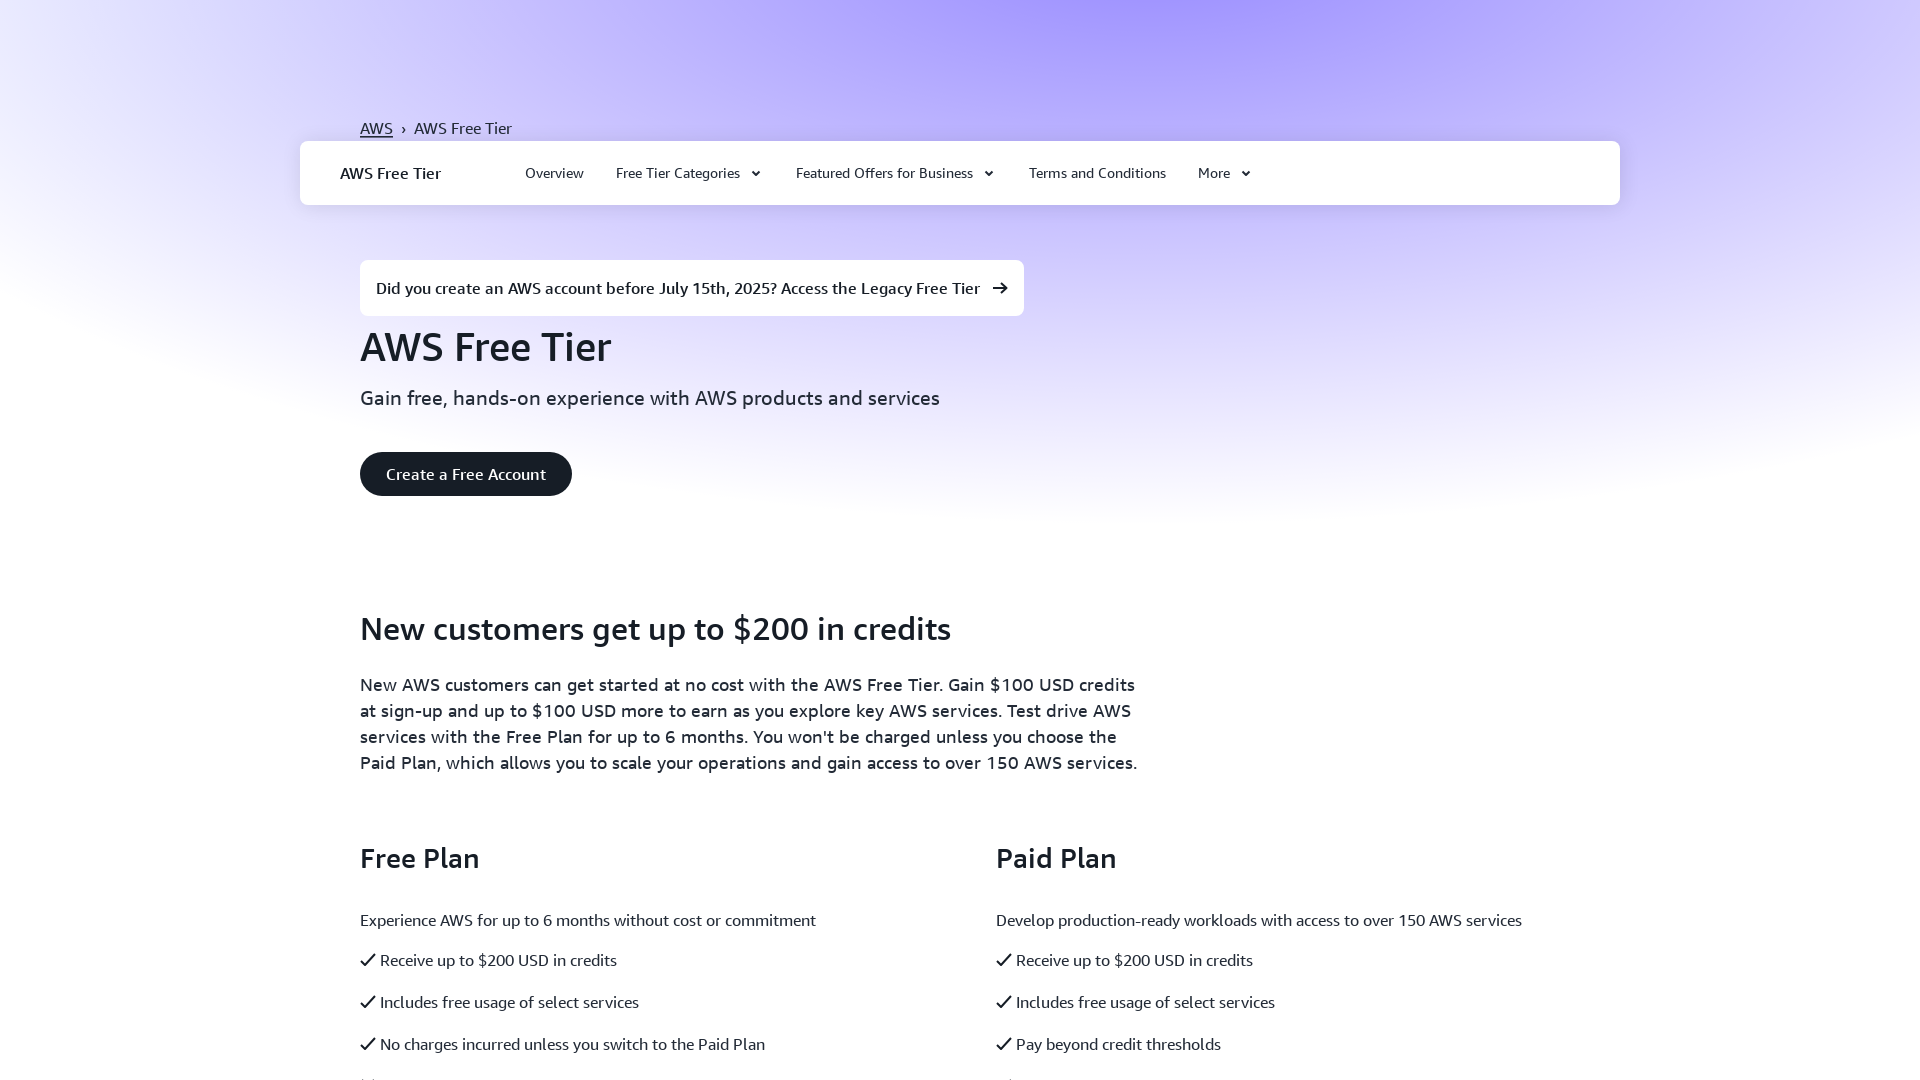

Waited 0.5 seconds before closing next tab
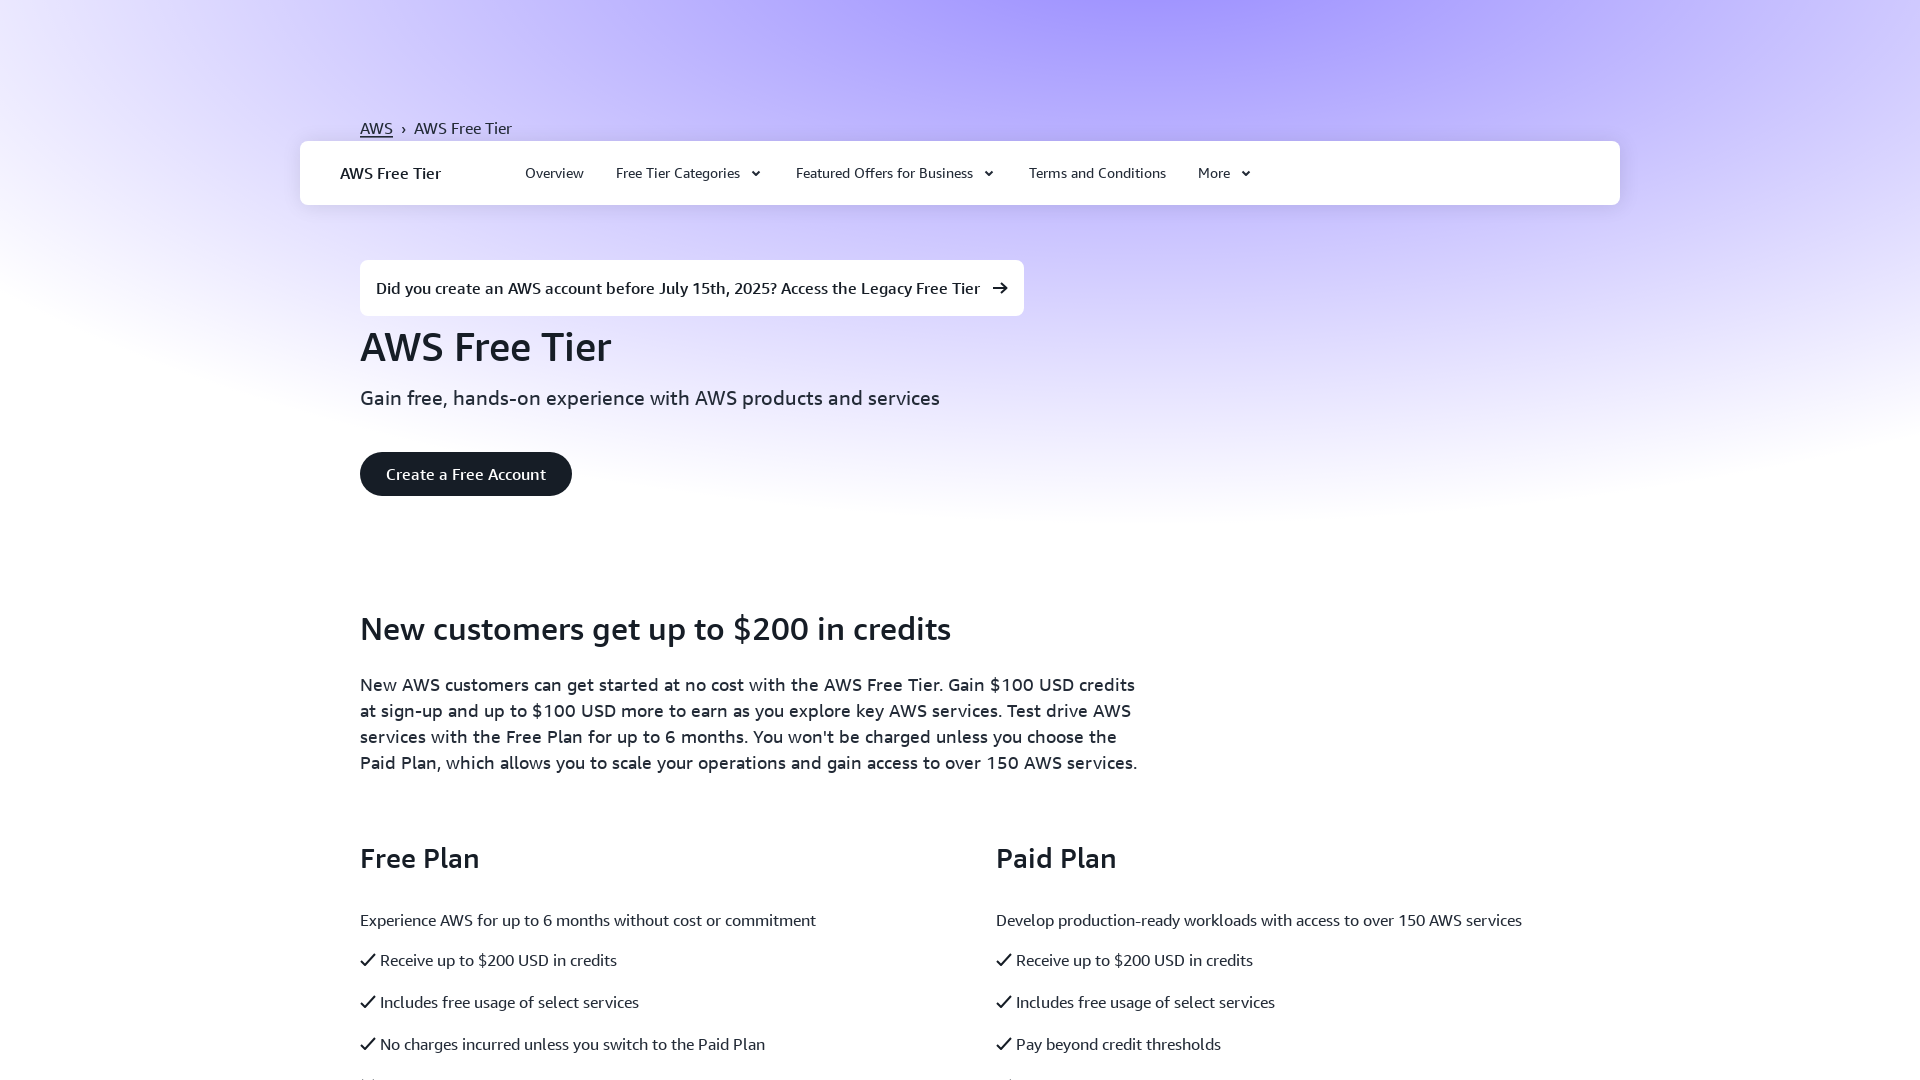

Brought original tab to front
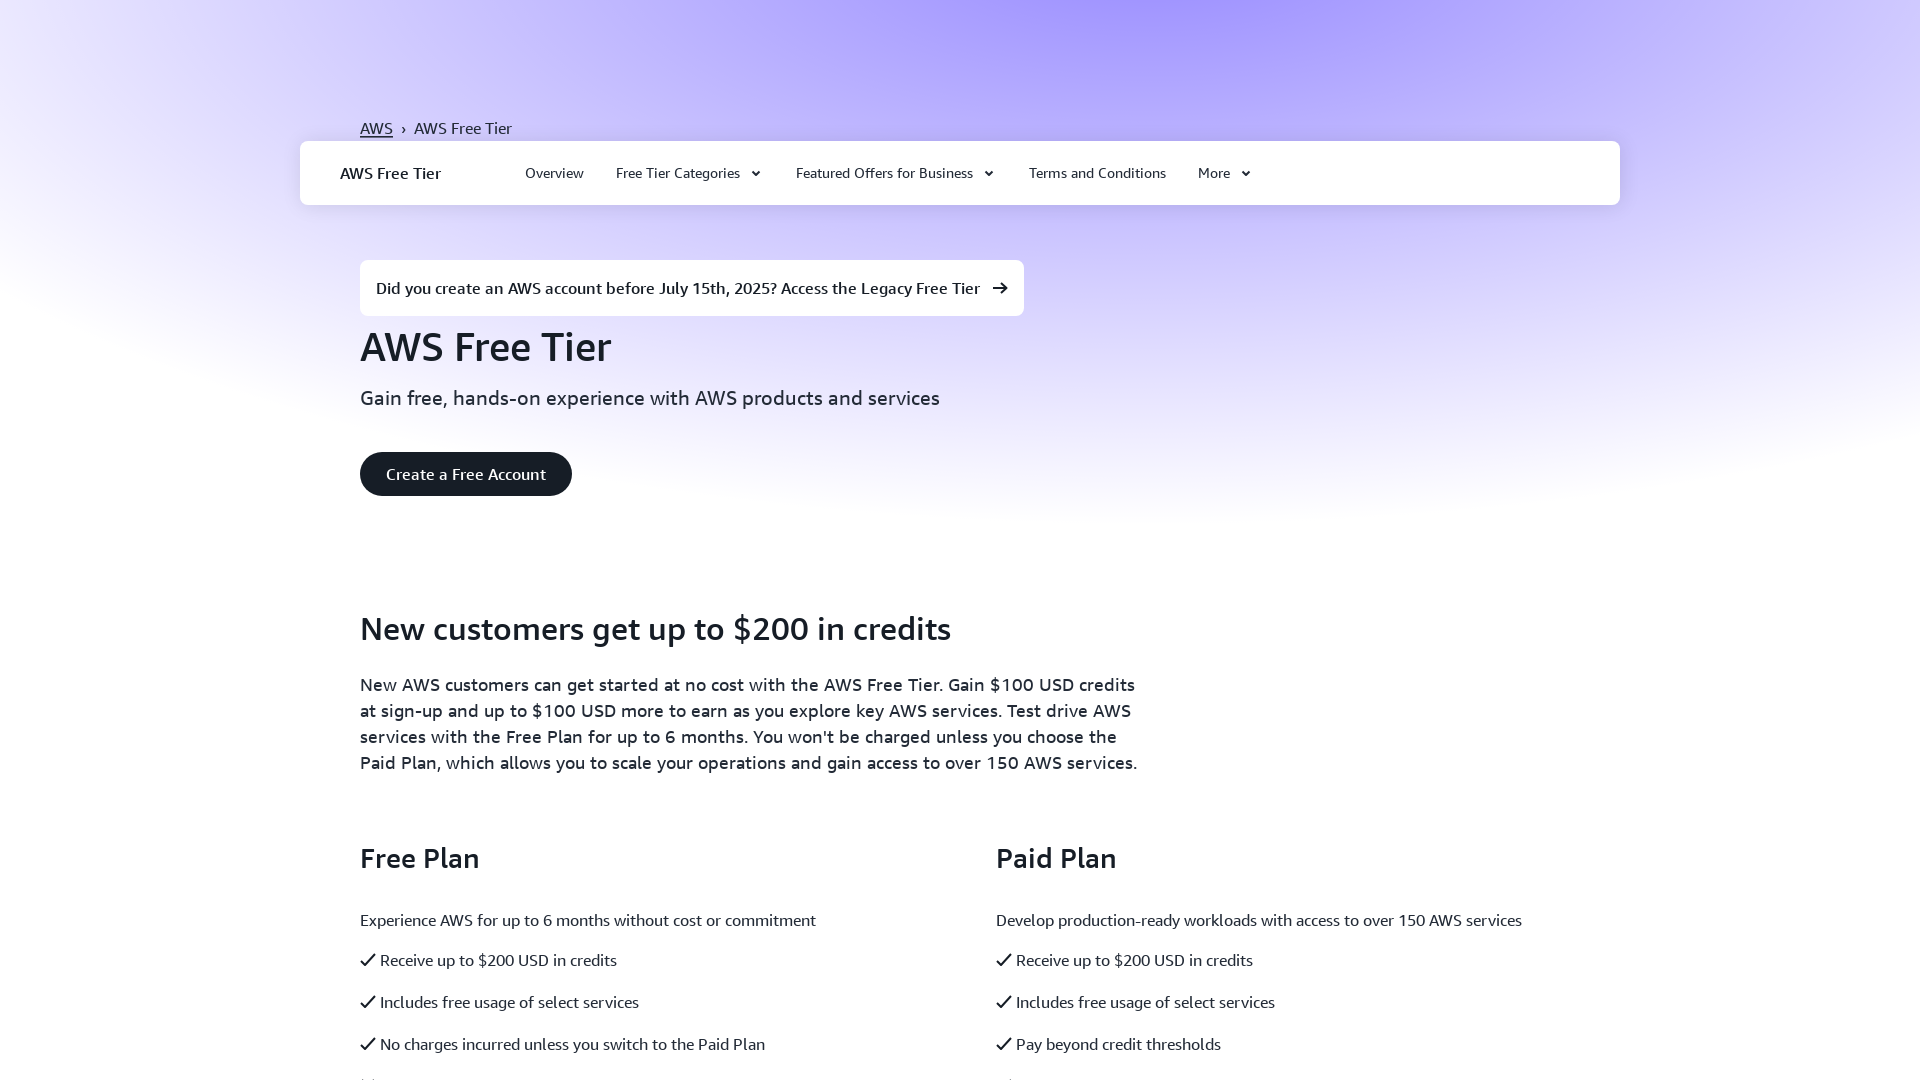

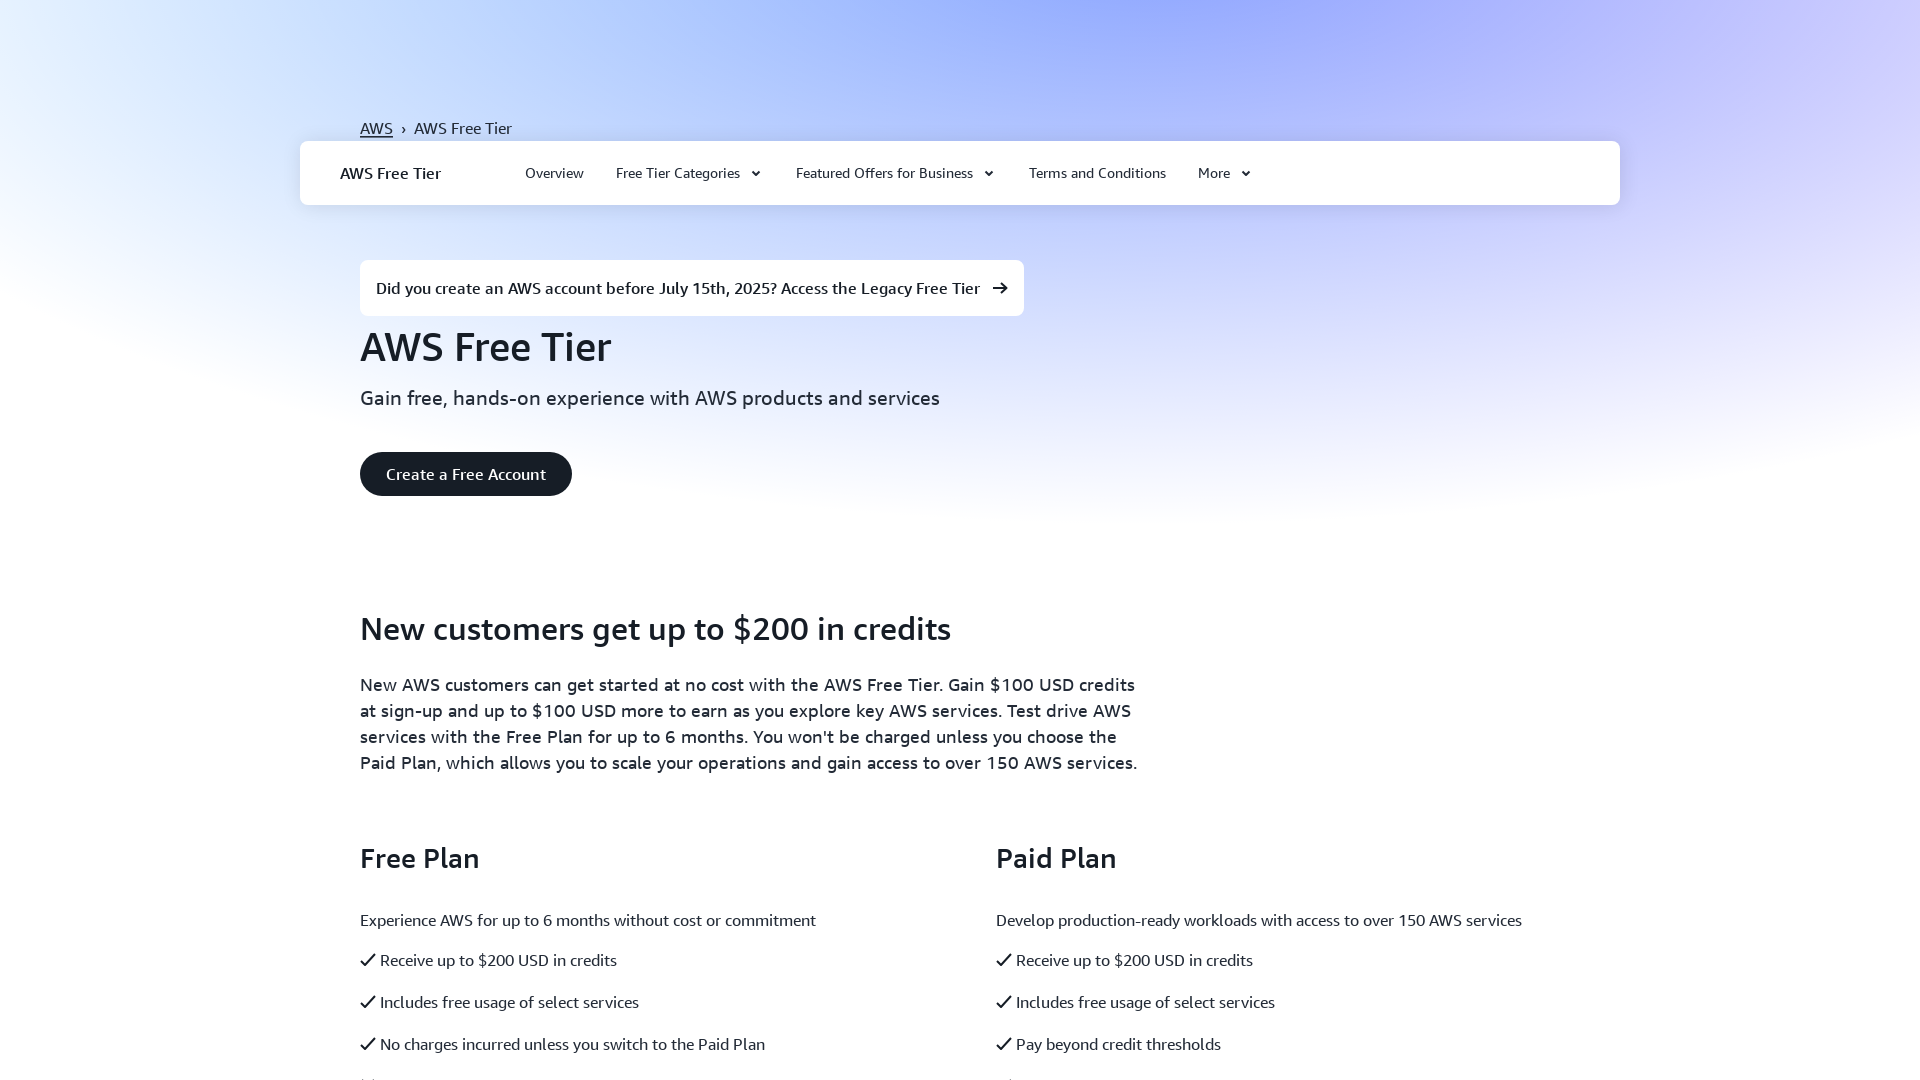